Tests adding 10 personal notes to a to-do list application by filling in title and content fields, then searches for a specific note by title

Starting URL: https://material.playwrightvn.com/

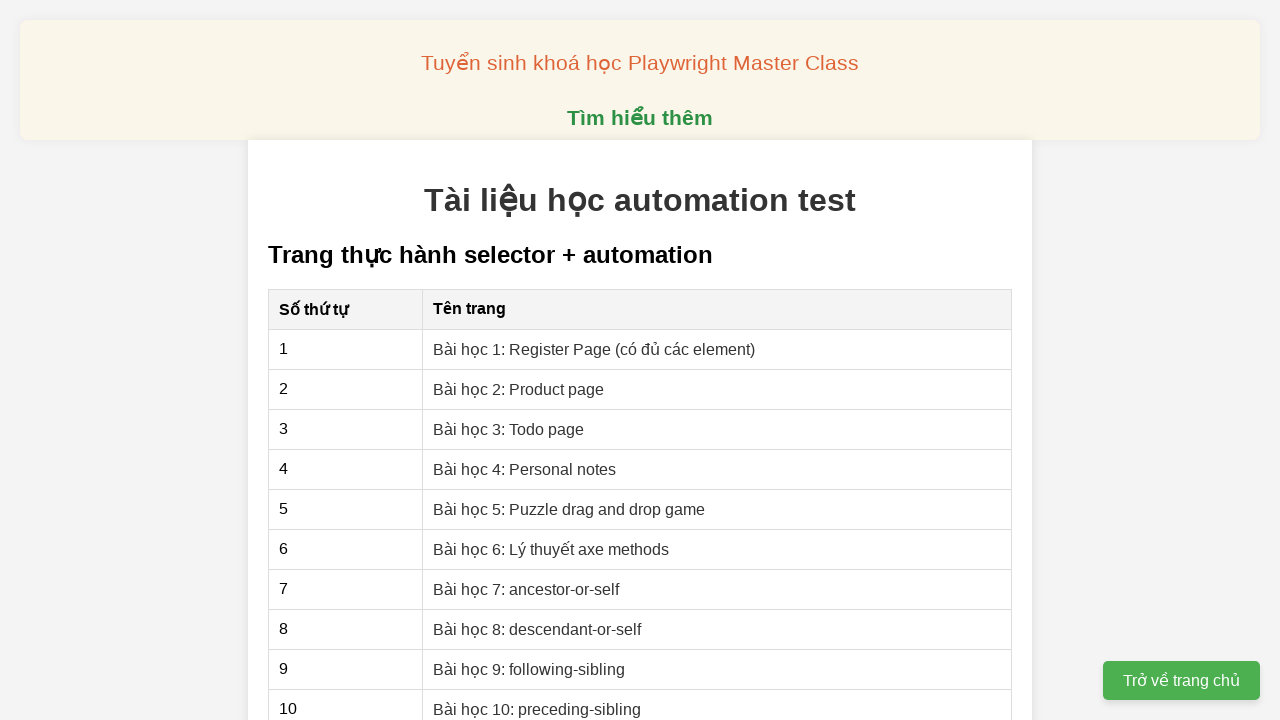

Clicked on 'Bài học 4: Personal notes' link at (525, 469) on xpath=//a[contains(text(), 'Bài học 4: Personal notes')]
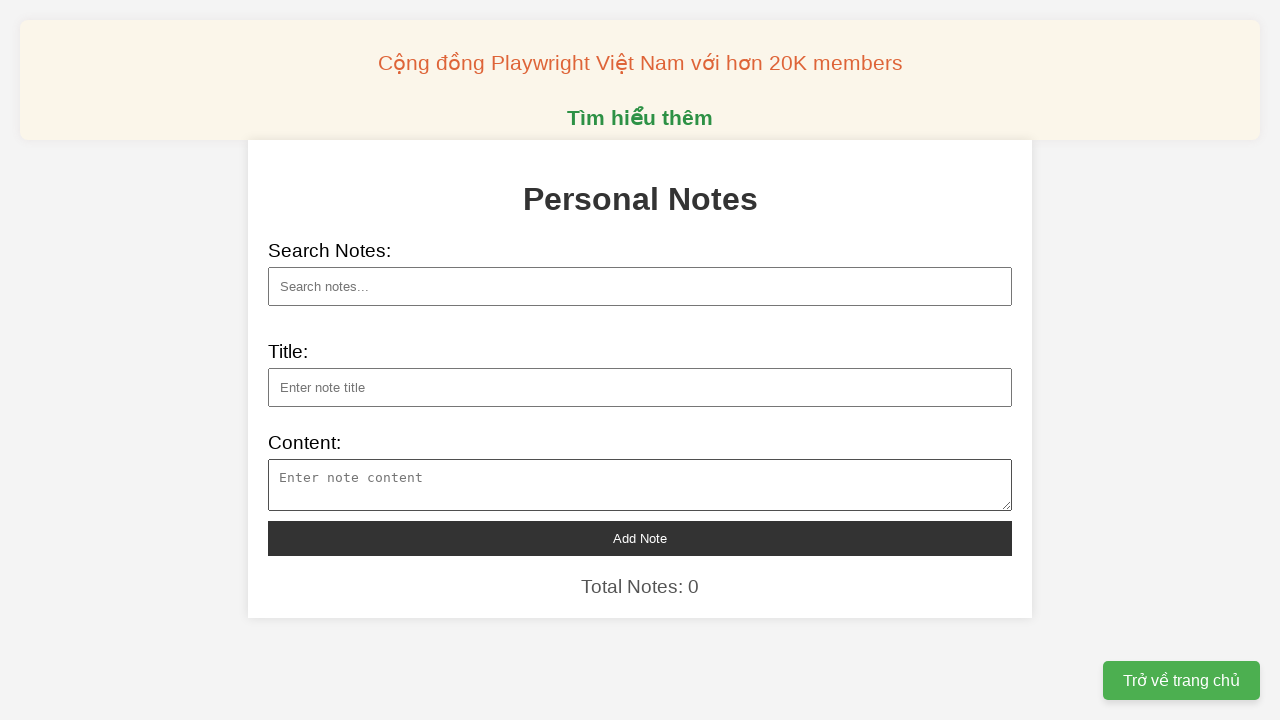

Clicked note title input field for note 1 at (640, 387) on xpath=//input[@id='note-title']
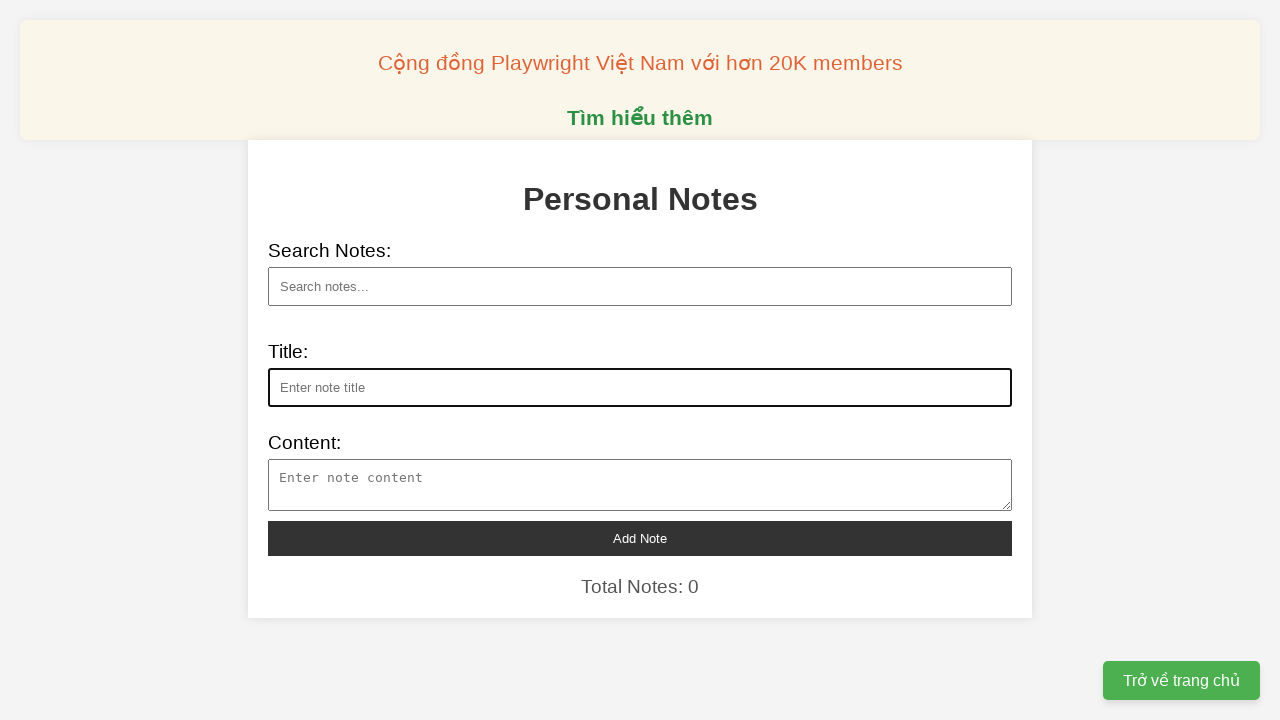

Filled note title with 'Note 1' on xpath=//input[@id='note-title']
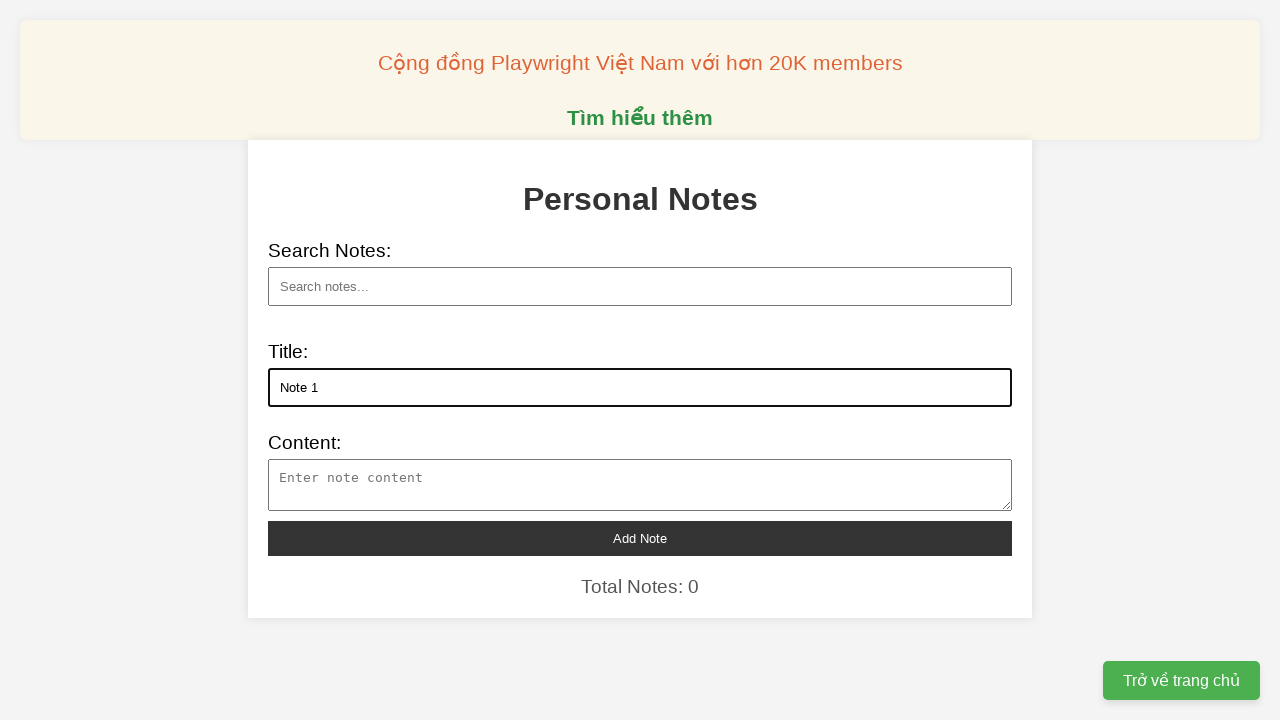

Filled note content for note 1 on xpath=//textarea[@id='note-content']
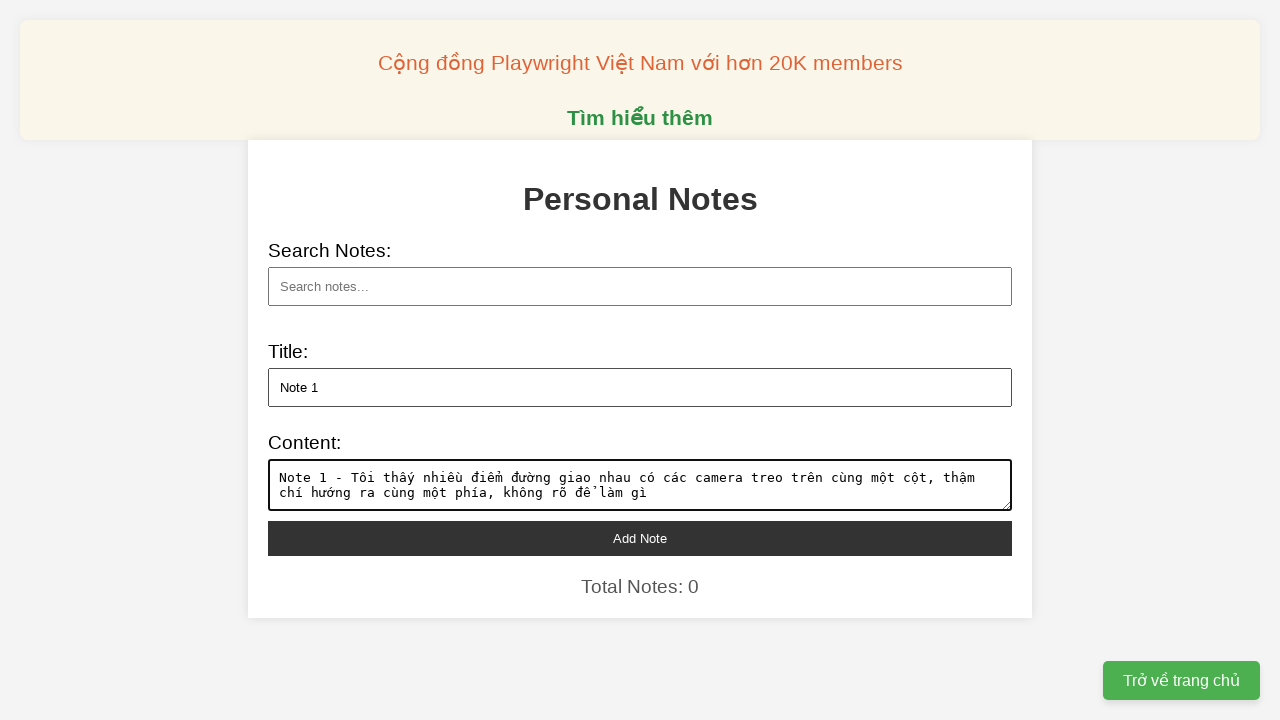

Clicked add note button for note 1 at (640, 538) on xpath=//button[@id='add-note']
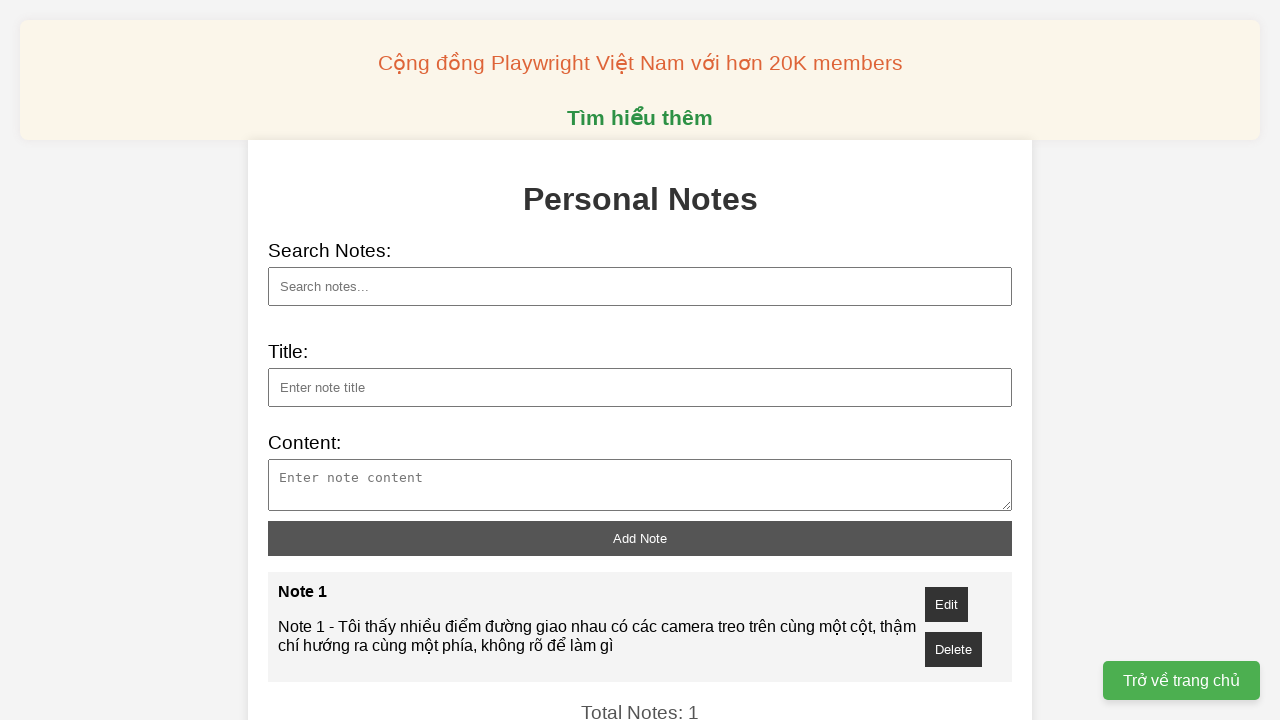

Clicked note title input field for note 2 at (640, 387) on xpath=//input[@id='note-title']
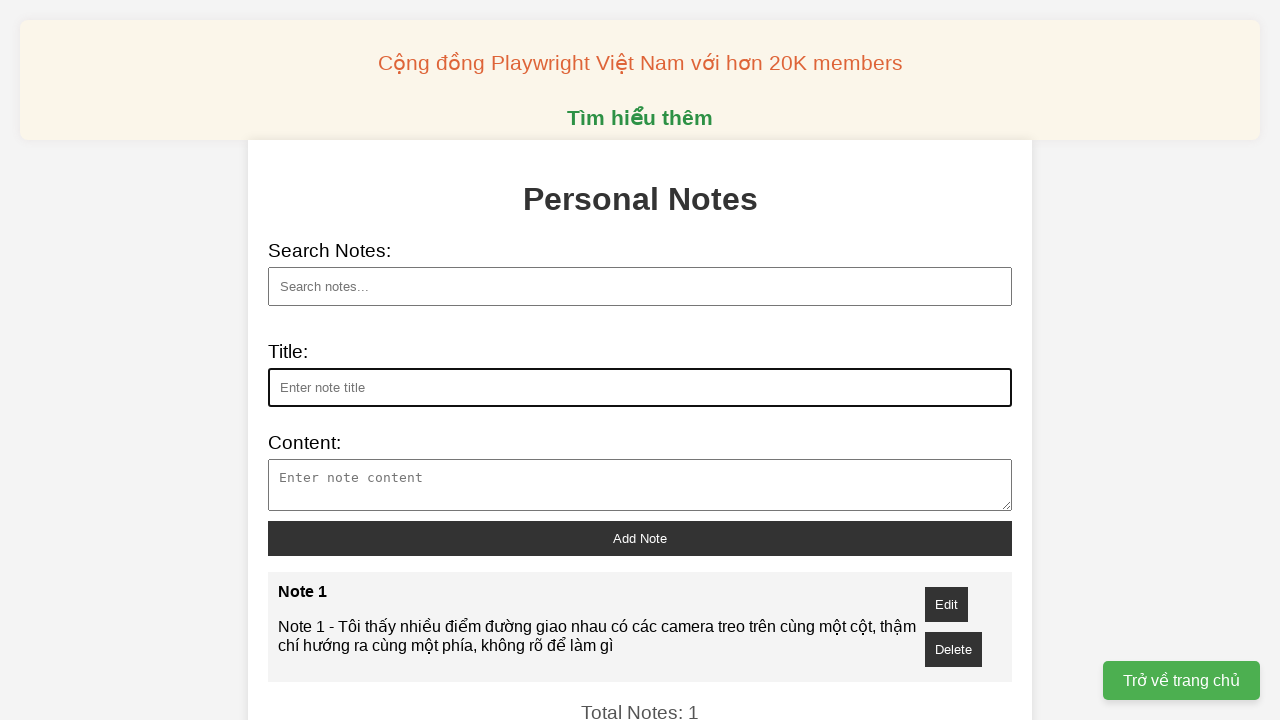

Filled note title with 'Note 2' on xpath=//input[@id='note-title']
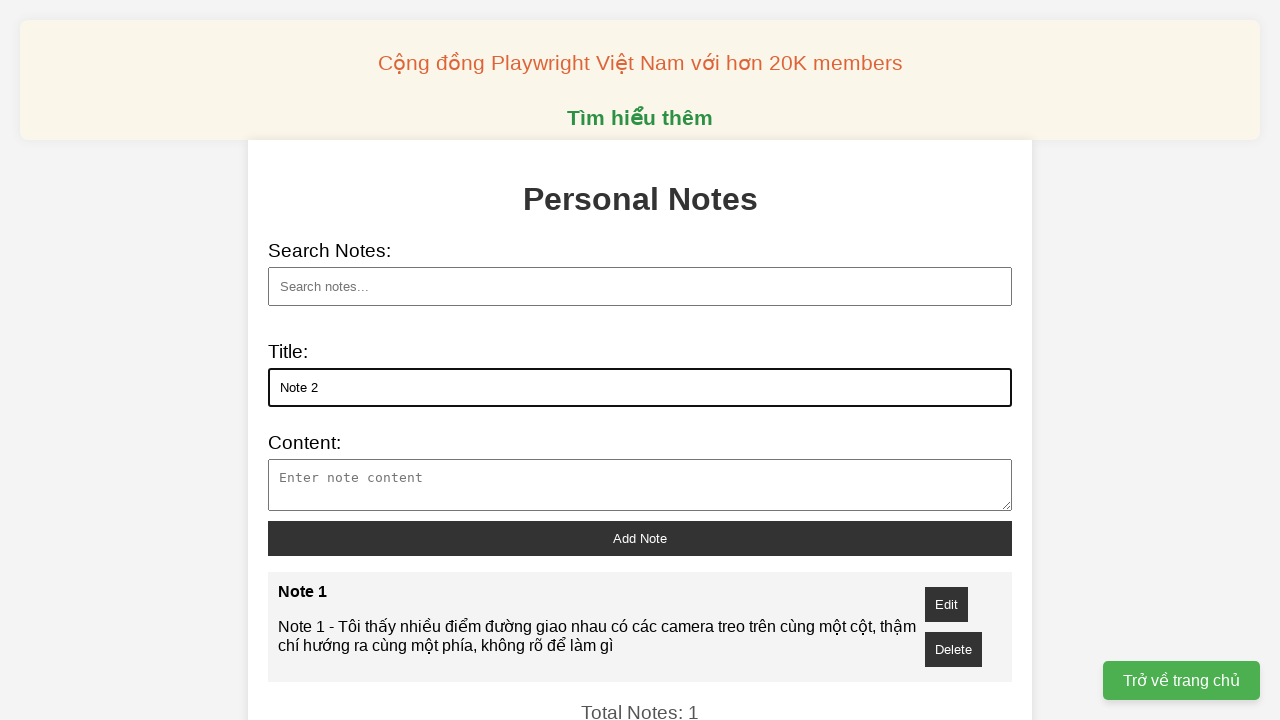

Filled note content for note 2 on xpath=//textarea[@id='note-content']
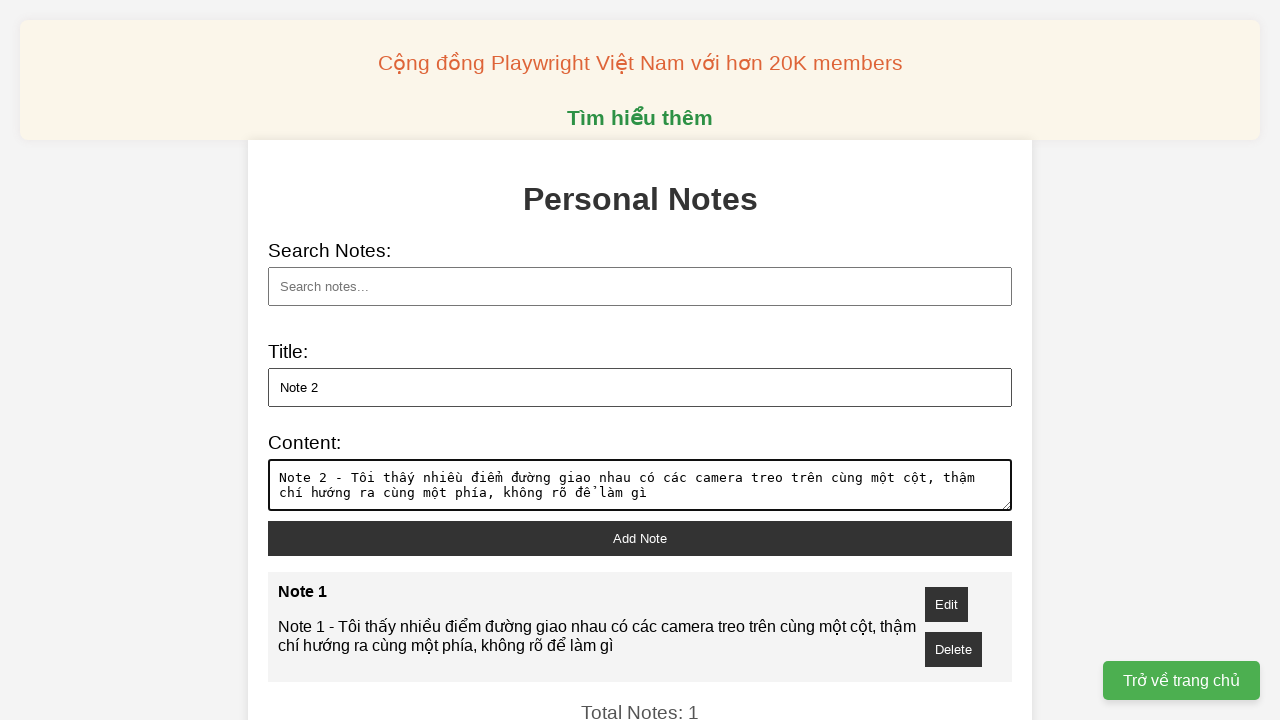

Clicked add note button for note 2 at (640, 538) on xpath=//button[@id='add-note']
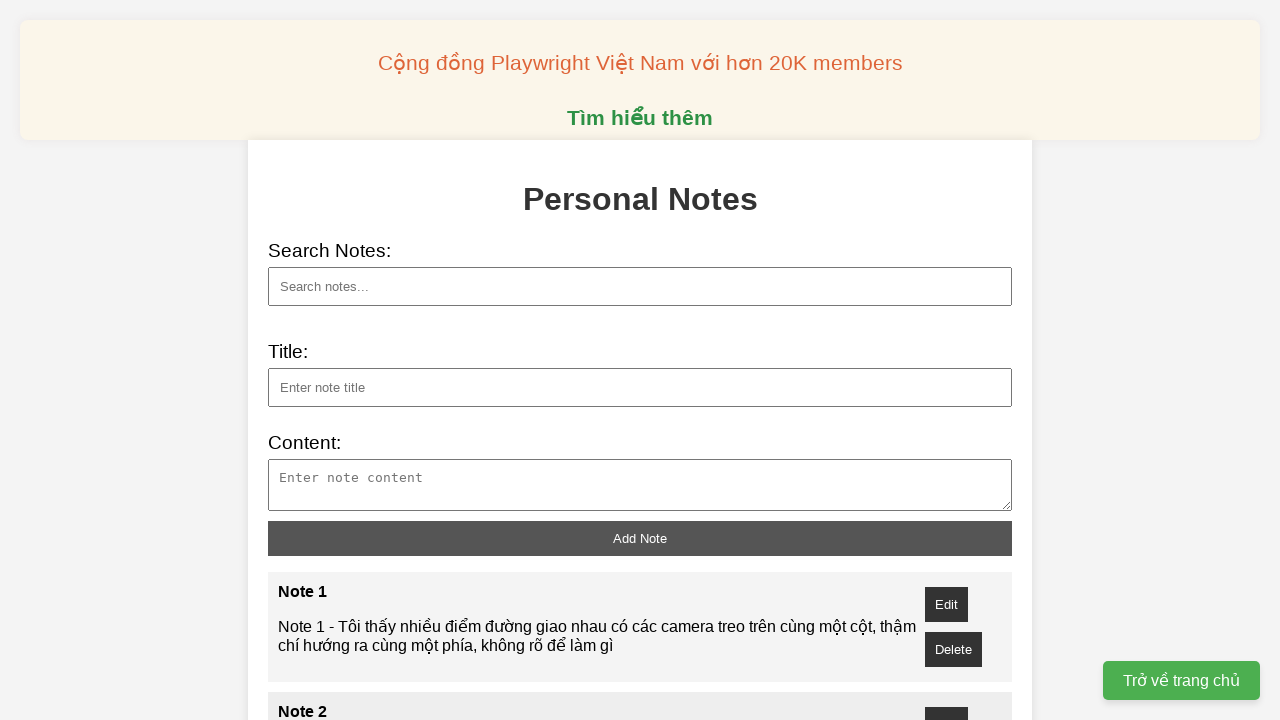

Clicked note title input field for note 3 at (640, 387) on xpath=//input[@id='note-title']
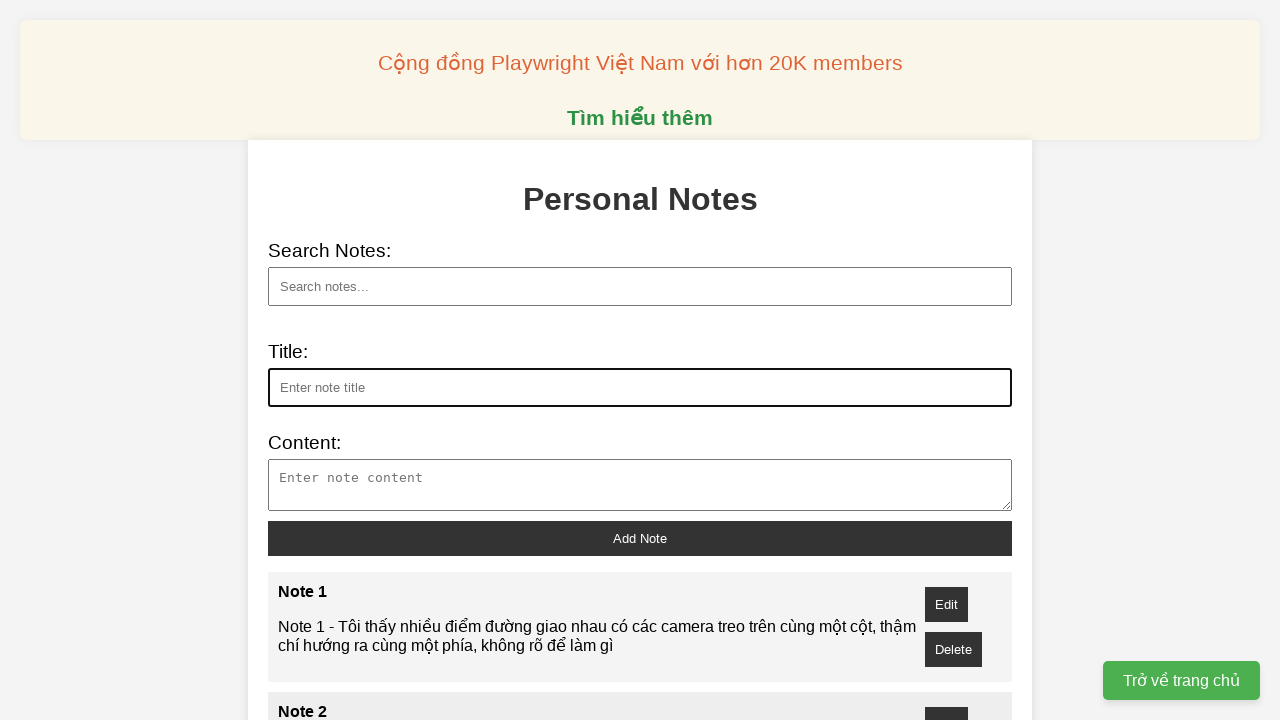

Filled note title with 'Note 3' on xpath=//input[@id='note-title']
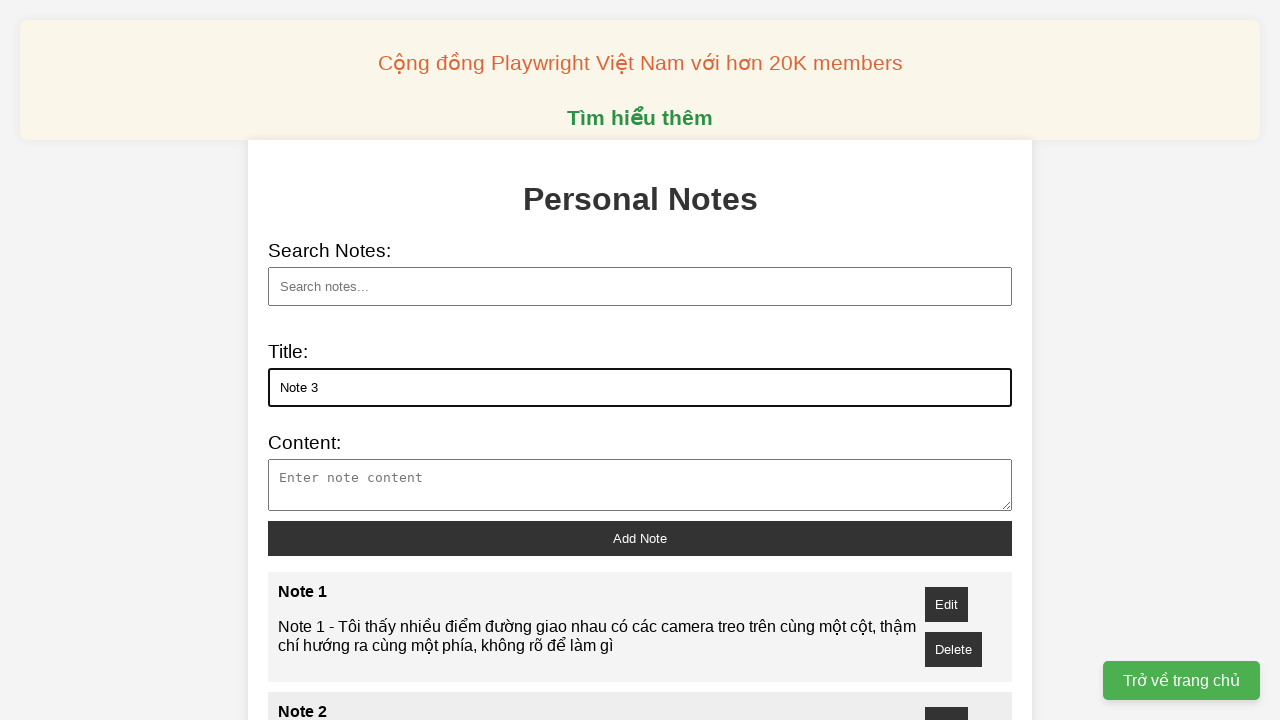

Filled note content for note 3 on xpath=//textarea[@id='note-content']
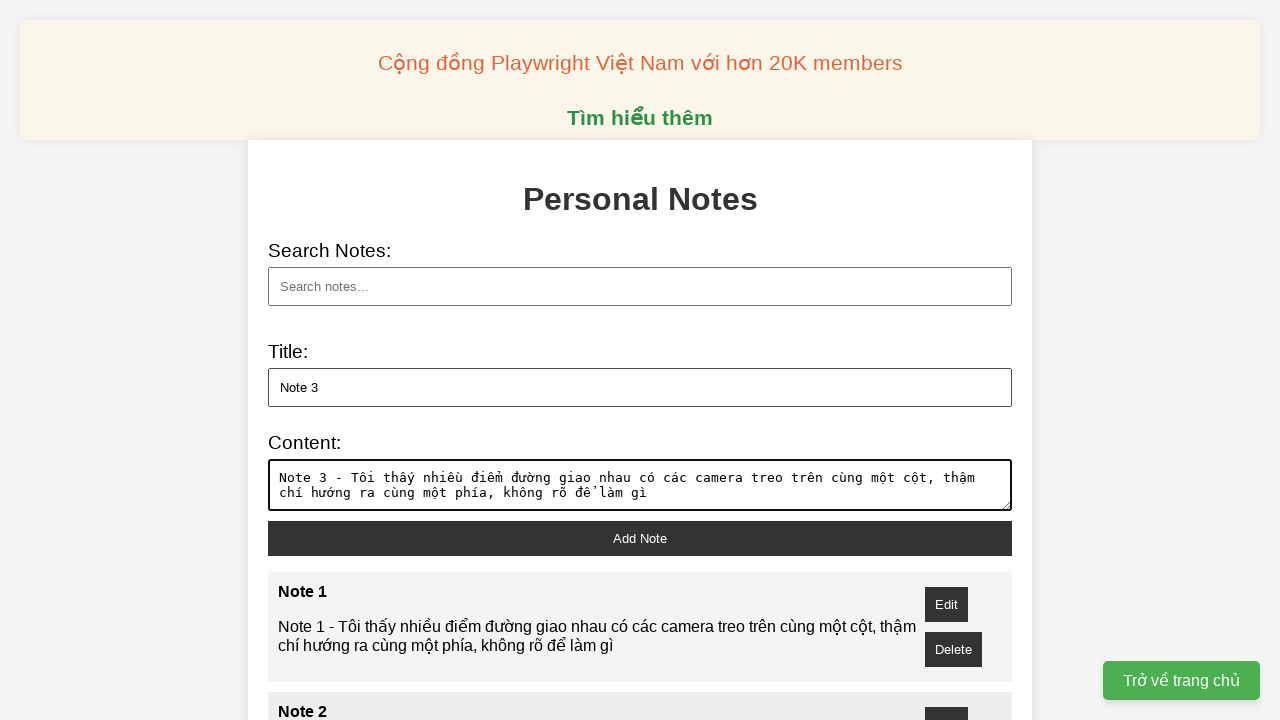

Clicked add note button for note 3 at (640, 538) on xpath=//button[@id='add-note']
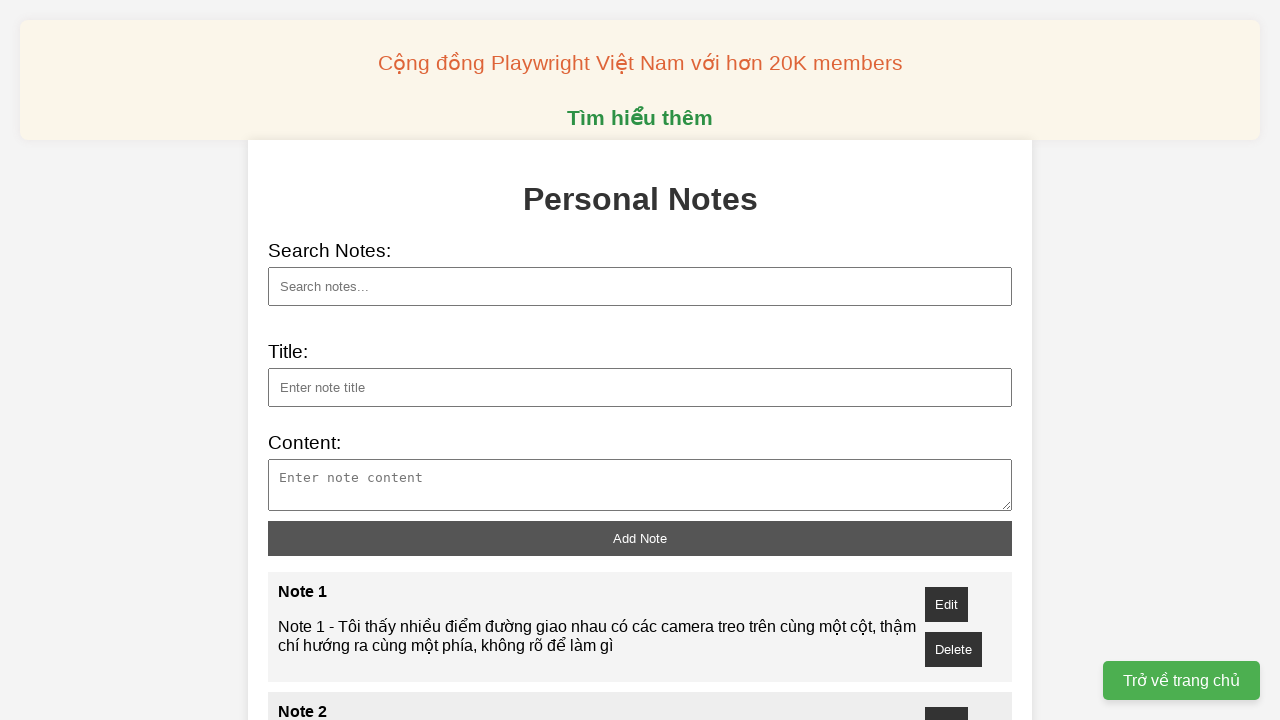

Clicked note title input field for note 4 at (640, 387) on xpath=//input[@id='note-title']
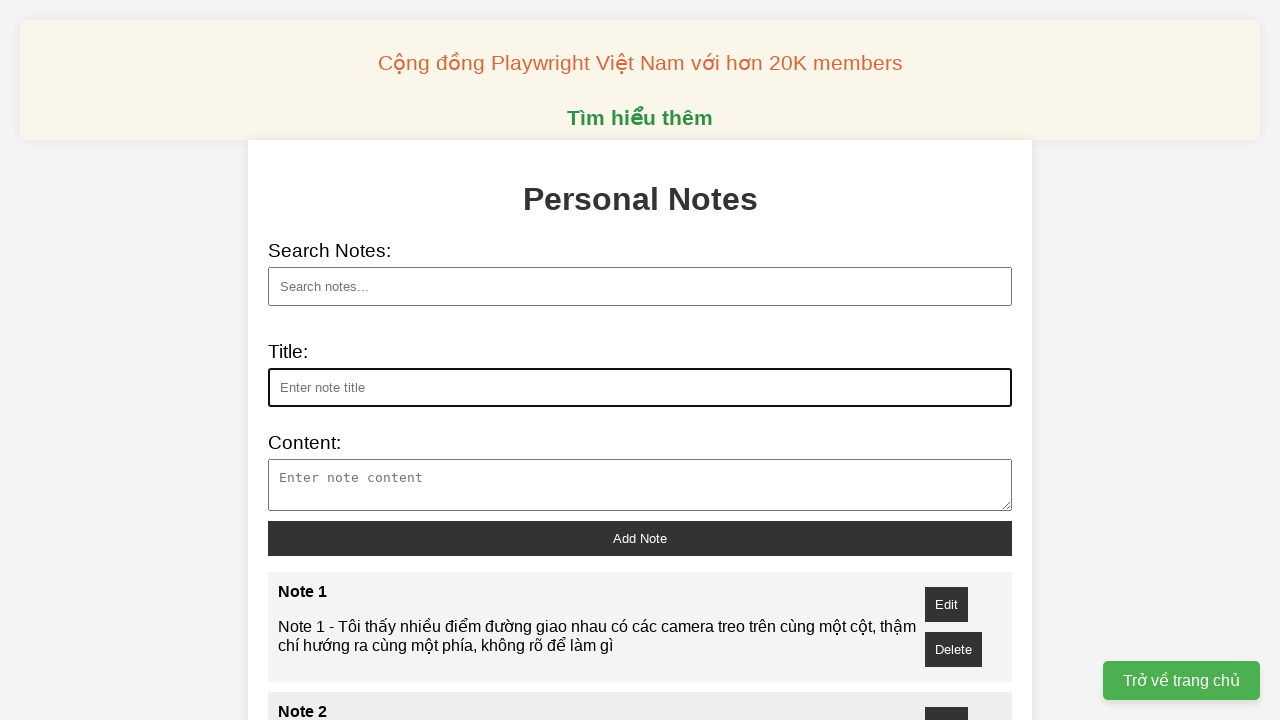

Filled note title with 'Note 4' on xpath=//input[@id='note-title']
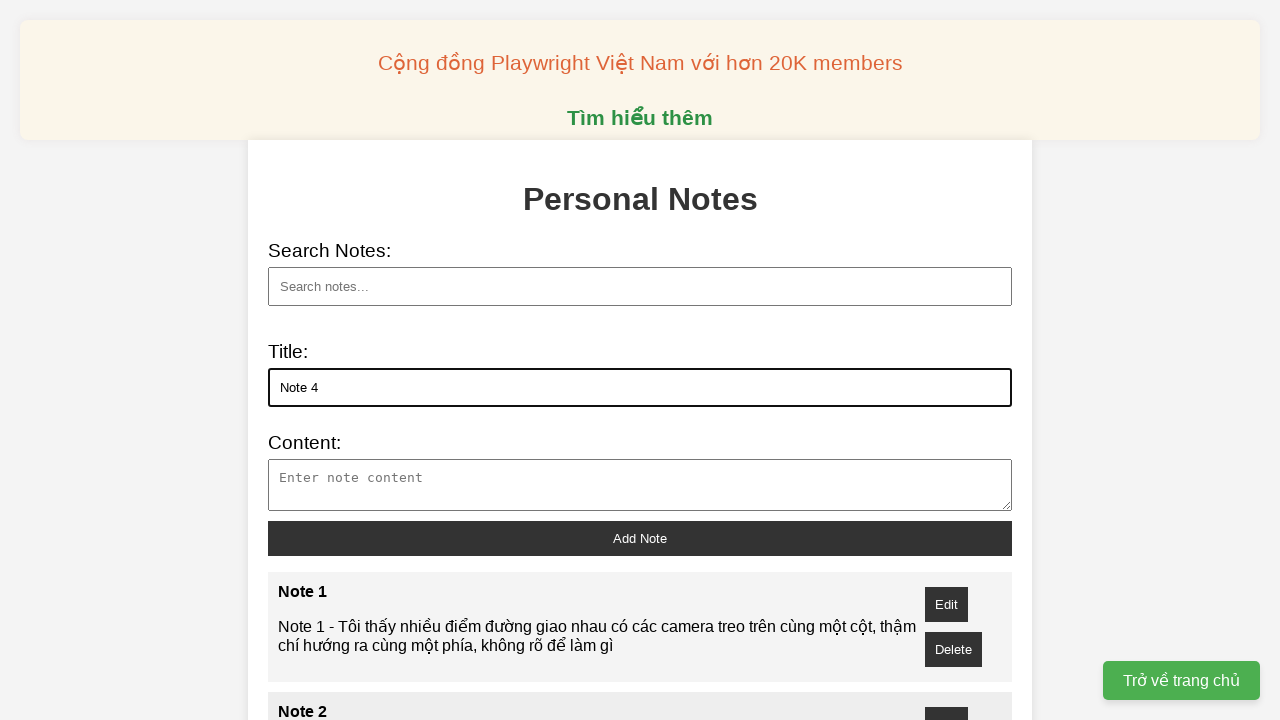

Filled note content for note 4 on xpath=//textarea[@id='note-content']
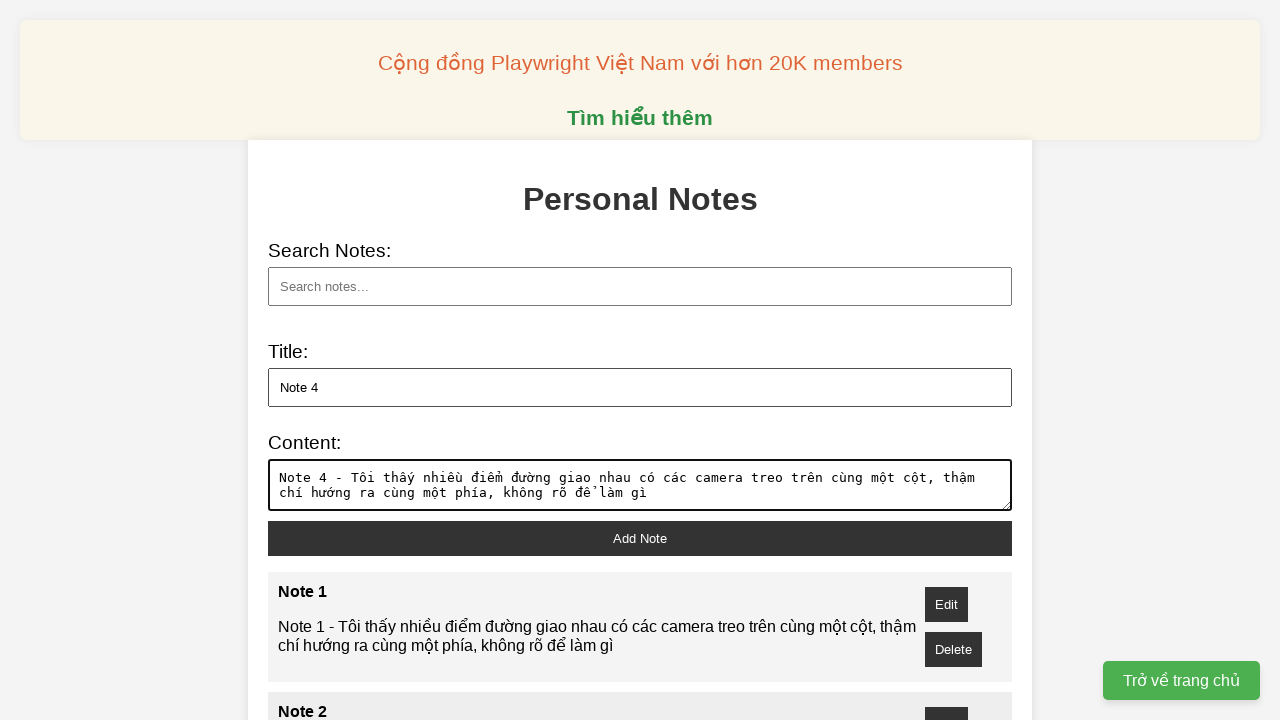

Clicked add note button for note 4 at (640, 538) on xpath=//button[@id='add-note']
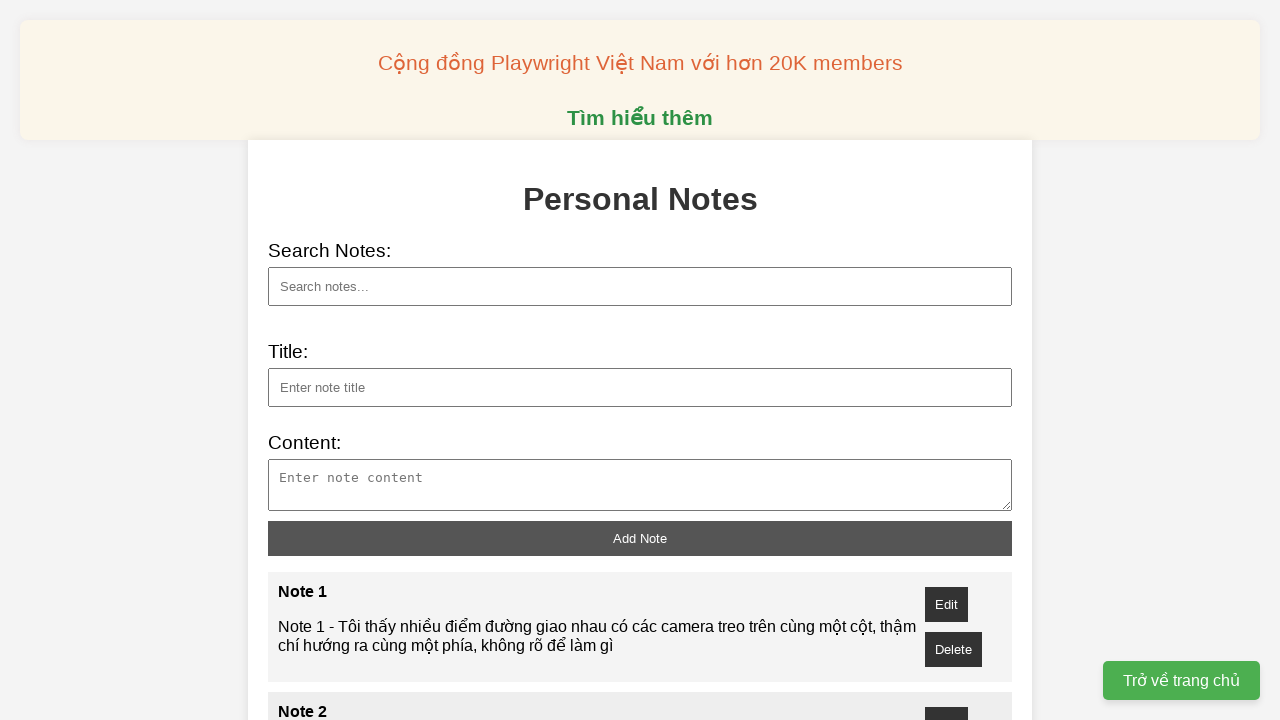

Clicked note title input field for note 5 at (640, 387) on xpath=//input[@id='note-title']
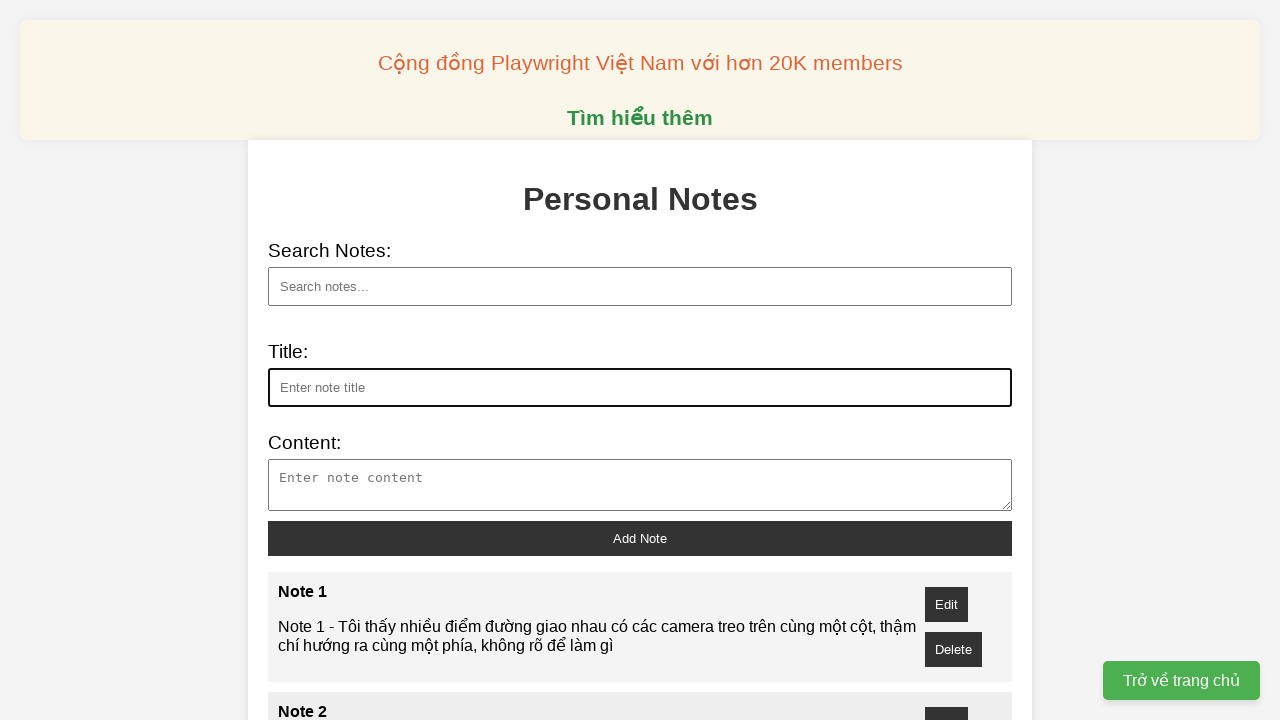

Filled note title with 'Note 5' on xpath=//input[@id='note-title']
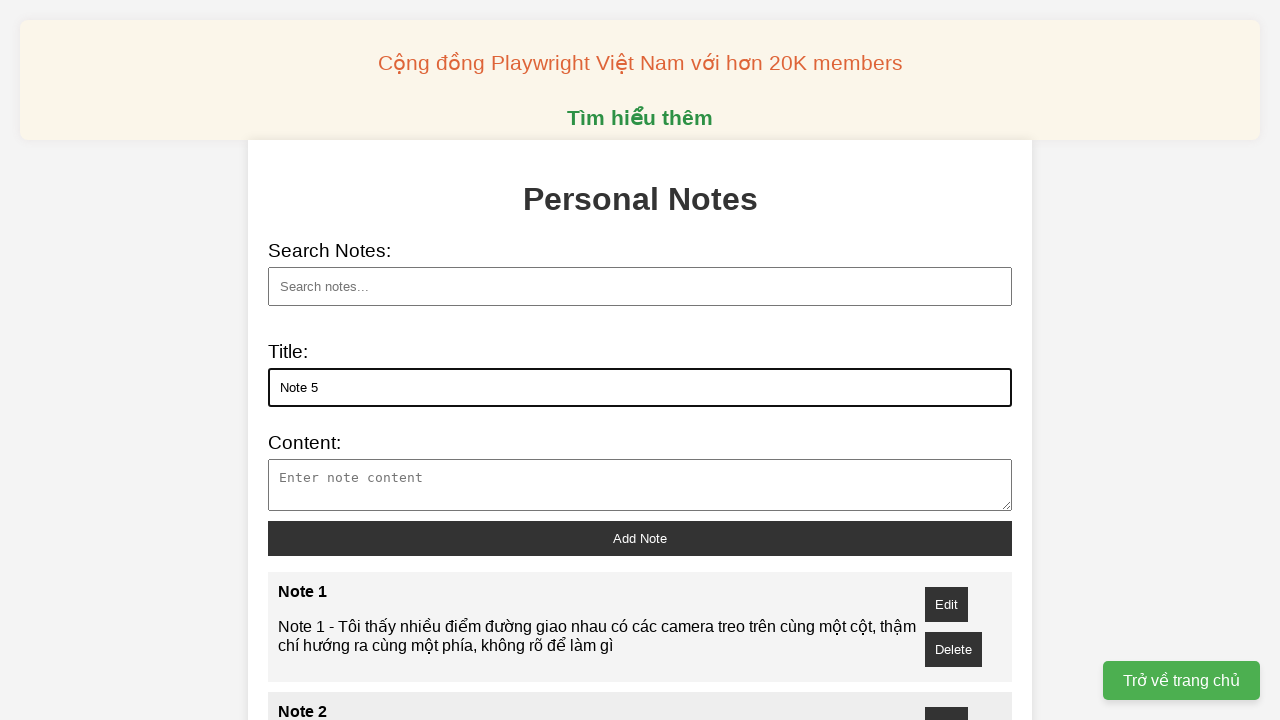

Filled note content for note 5 on xpath=//textarea[@id='note-content']
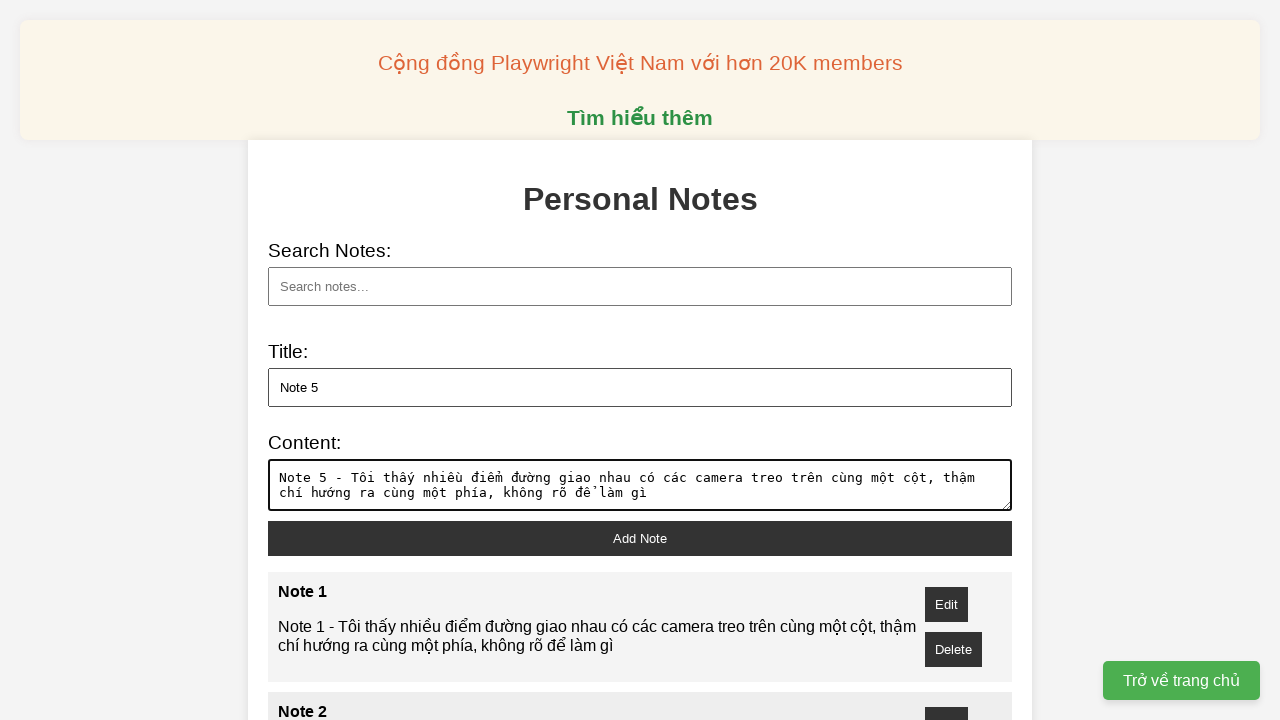

Clicked add note button for note 5 at (640, 538) on xpath=//button[@id='add-note']
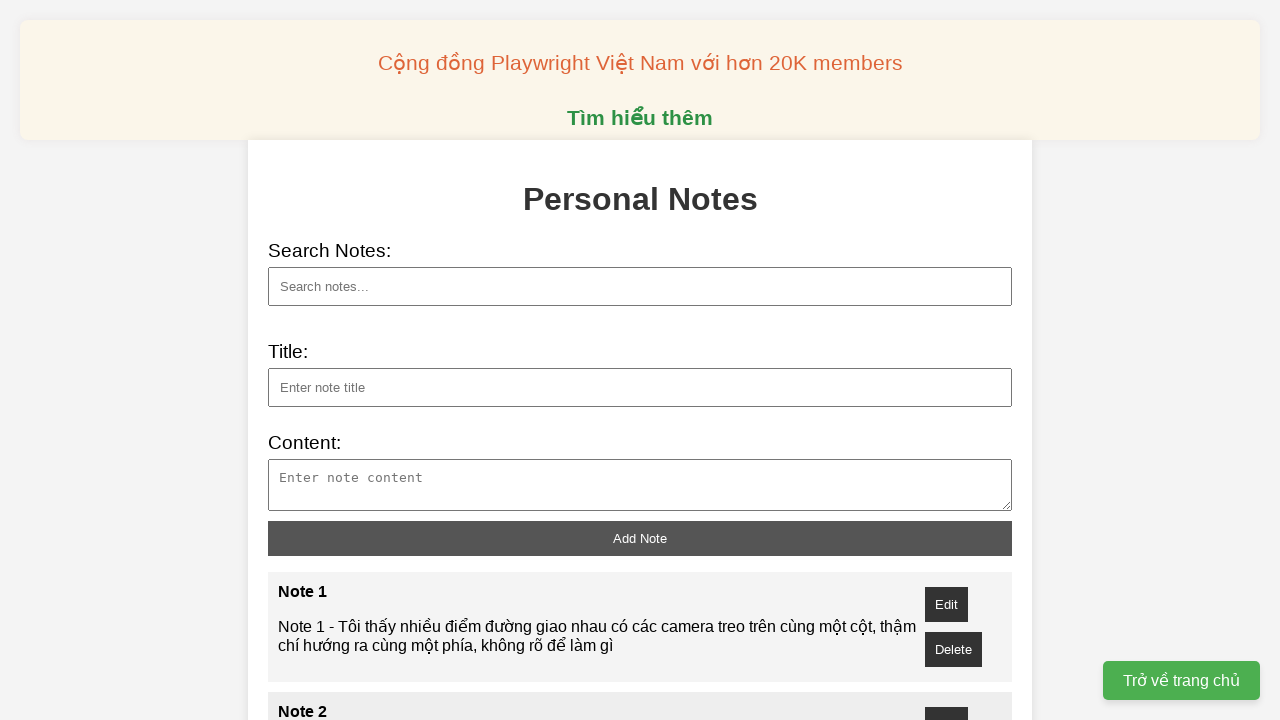

Clicked note title input field for note 6 at (640, 387) on xpath=//input[@id='note-title']
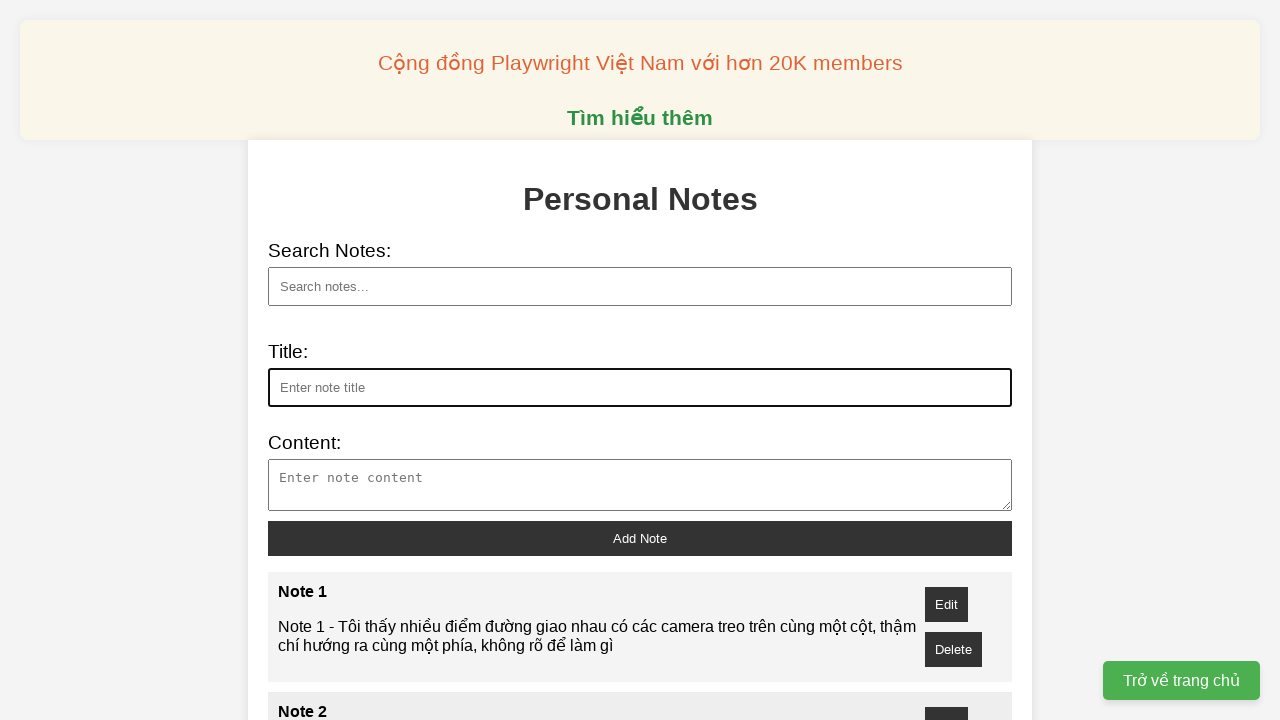

Filled note title with 'Note 6' on xpath=//input[@id='note-title']
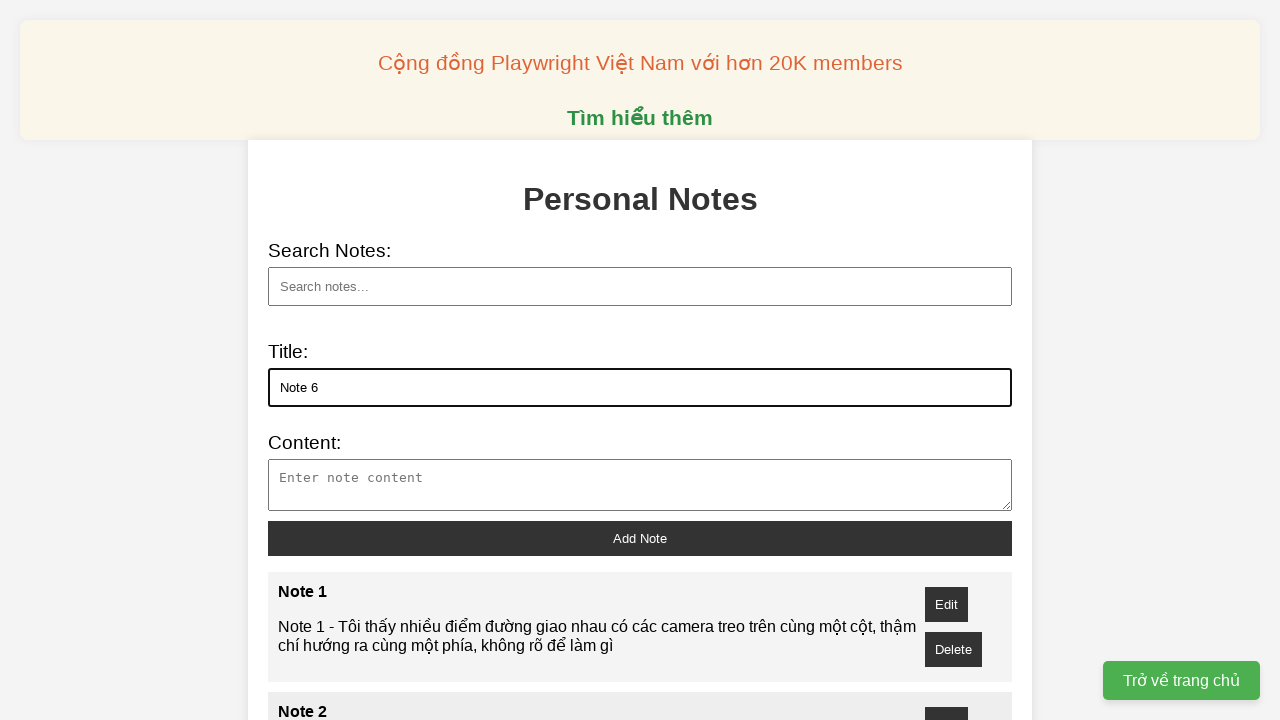

Filled note content for note 6 on xpath=//textarea[@id='note-content']
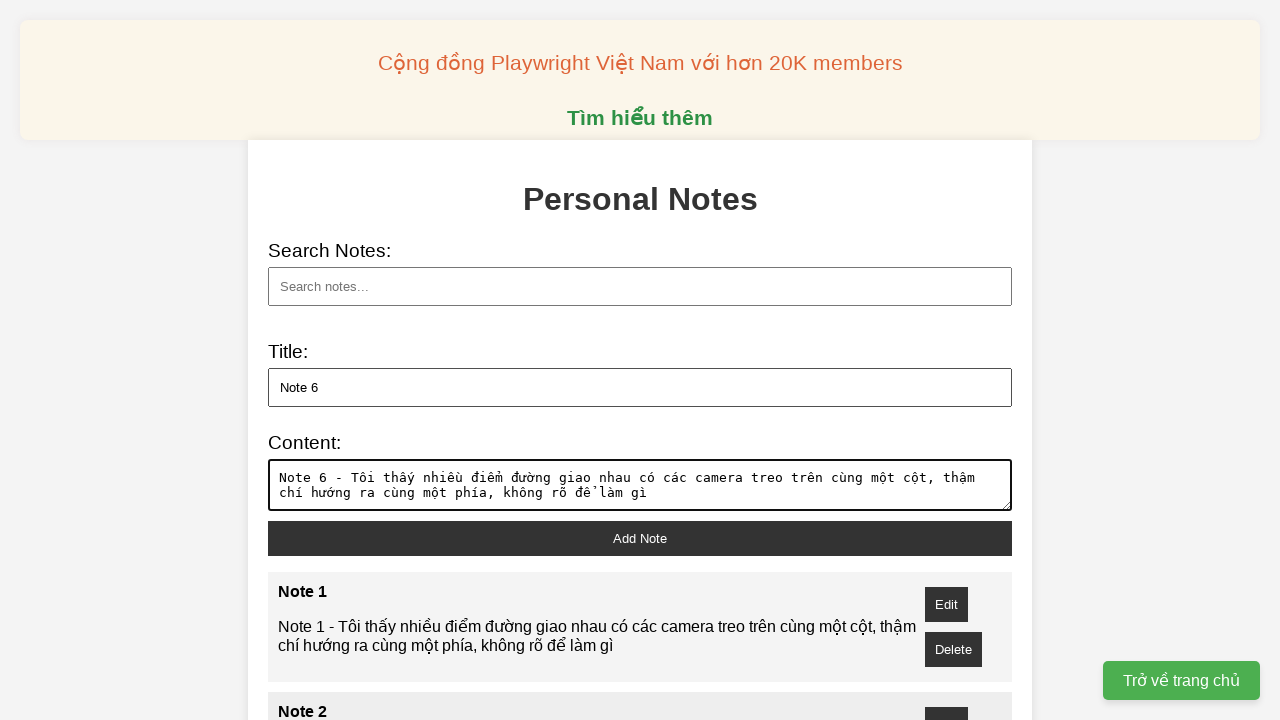

Clicked add note button for note 6 at (640, 538) on xpath=//button[@id='add-note']
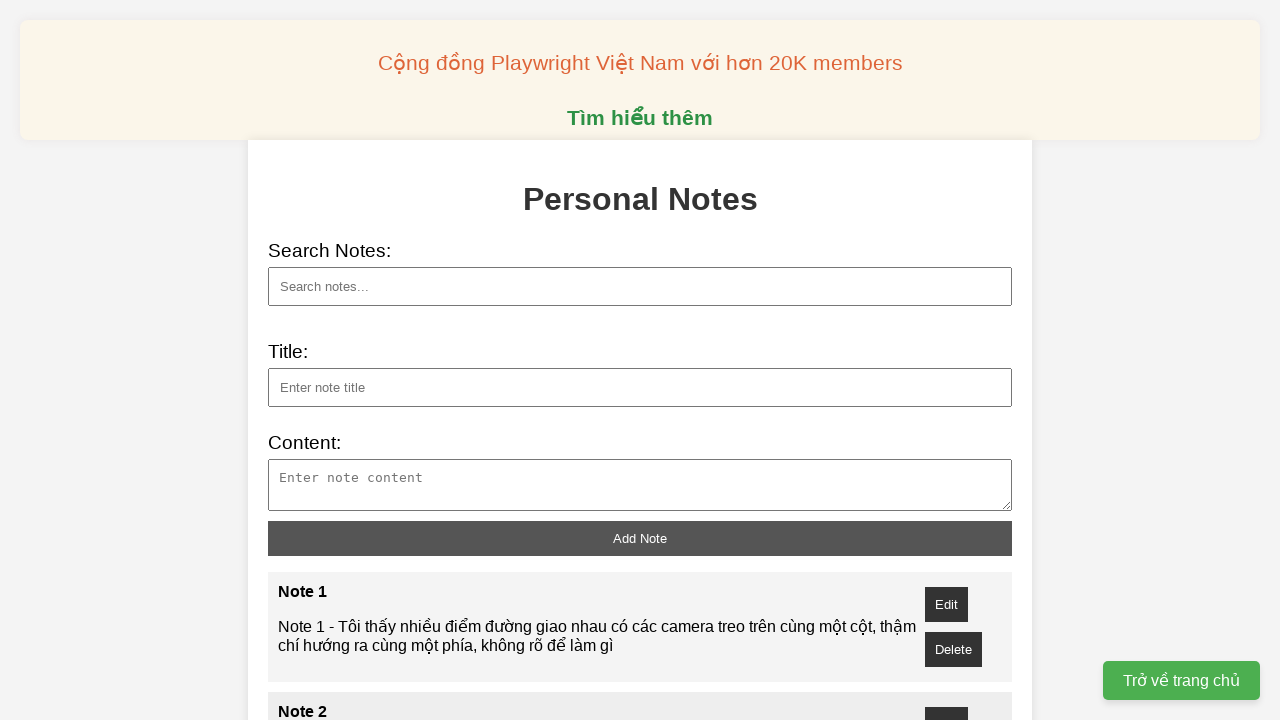

Clicked note title input field for note 7 at (640, 387) on xpath=//input[@id='note-title']
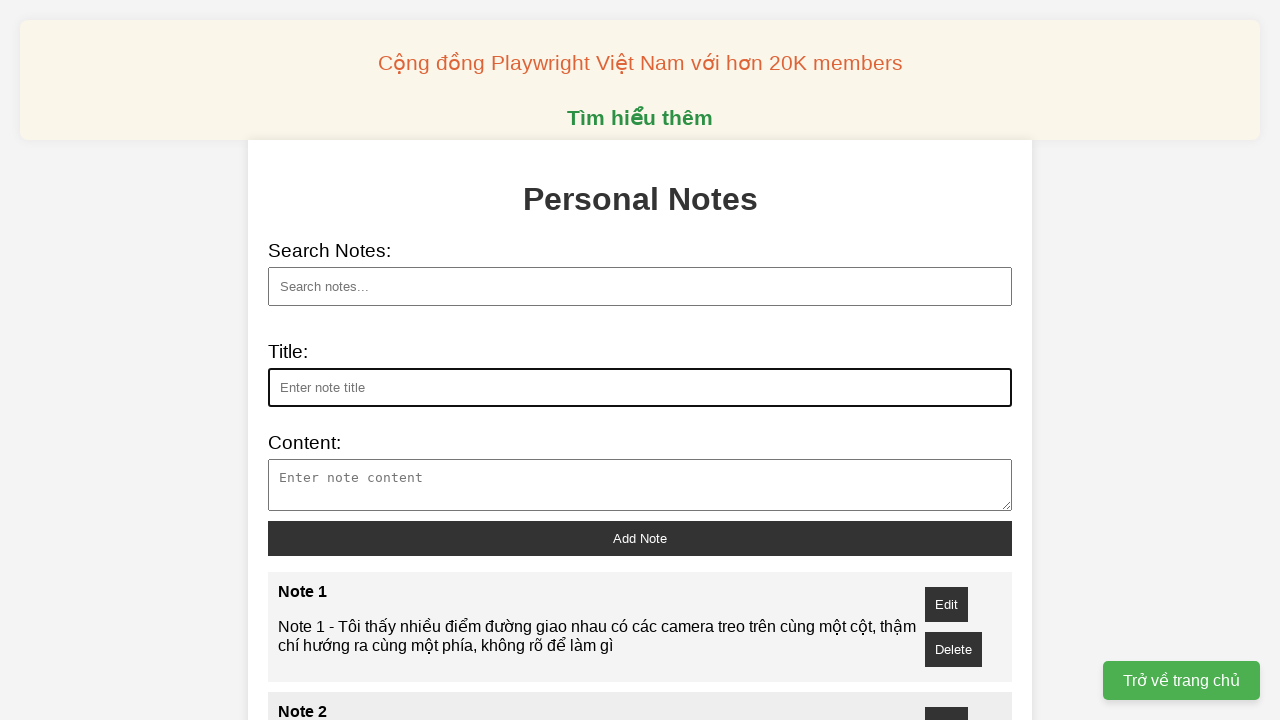

Filled note title with 'Note 7' on xpath=//input[@id='note-title']
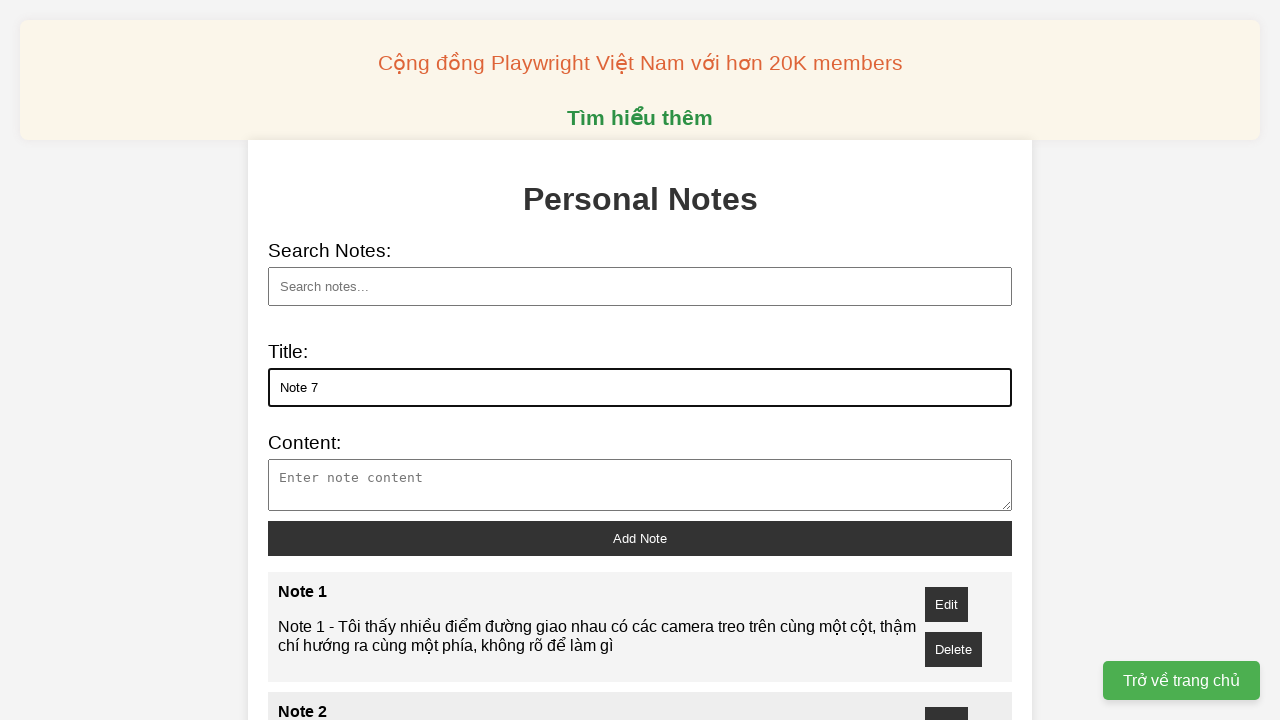

Filled note content for note 7 on xpath=//textarea[@id='note-content']
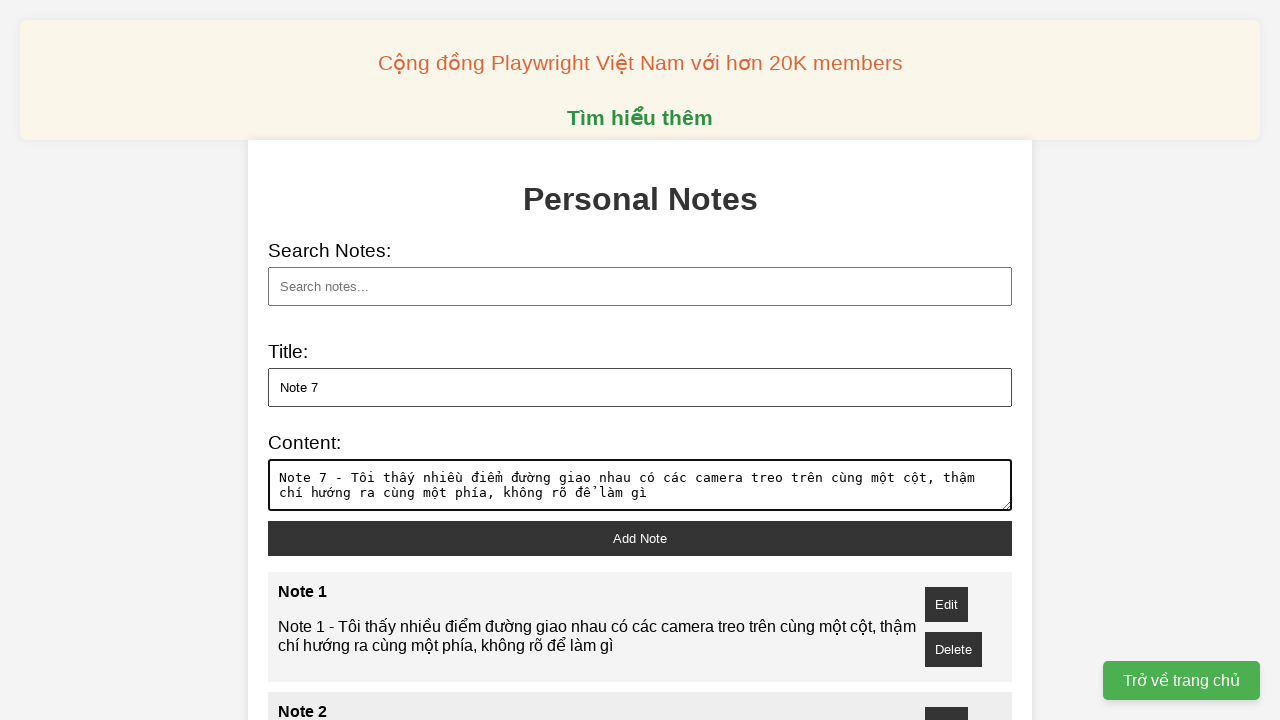

Clicked add note button for note 7 at (640, 538) on xpath=//button[@id='add-note']
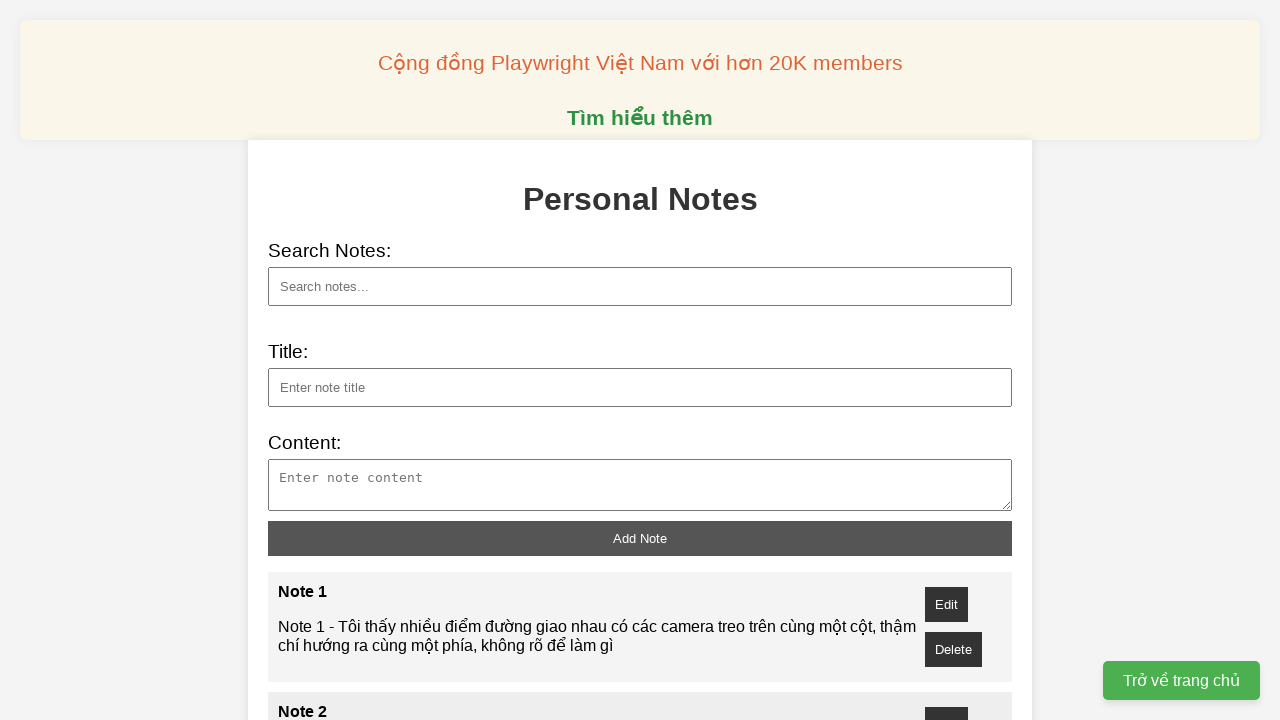

Clicked note title input field for note 8 at (640, 387) on xpath=//input[@id='note-title']
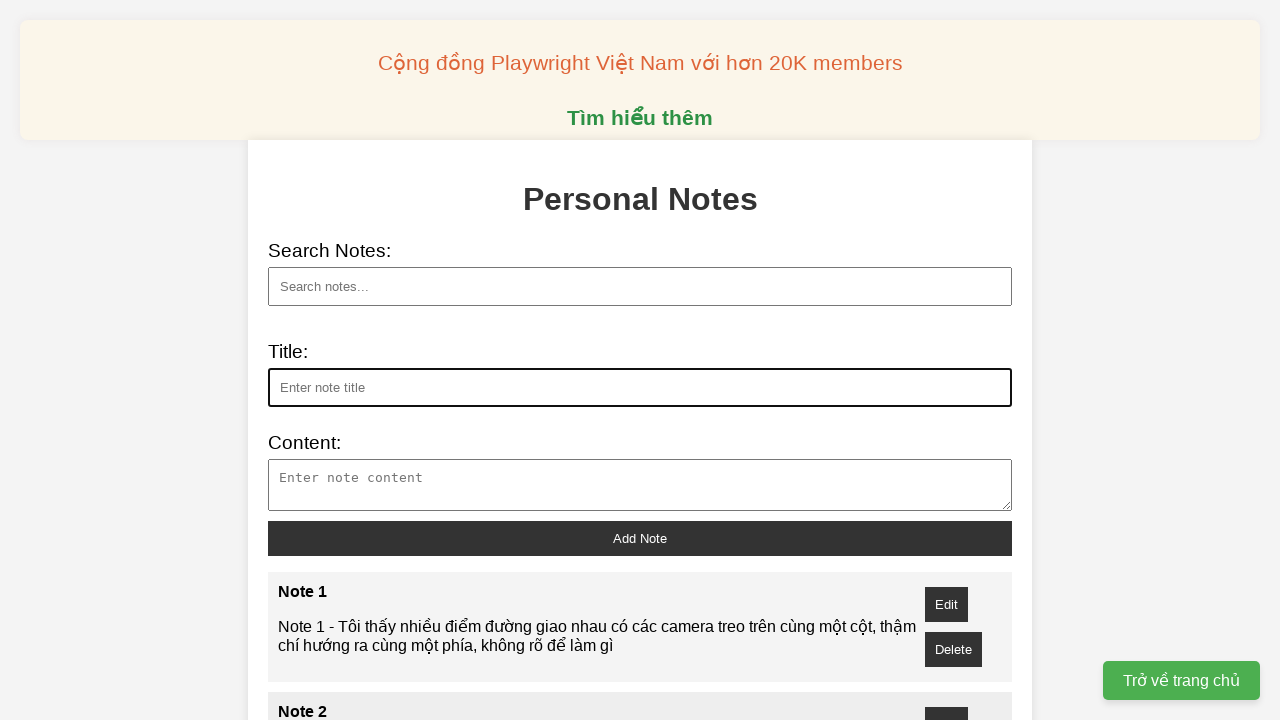

Filled note title with 'Note 8' on xpath=//input[@id='note-title']
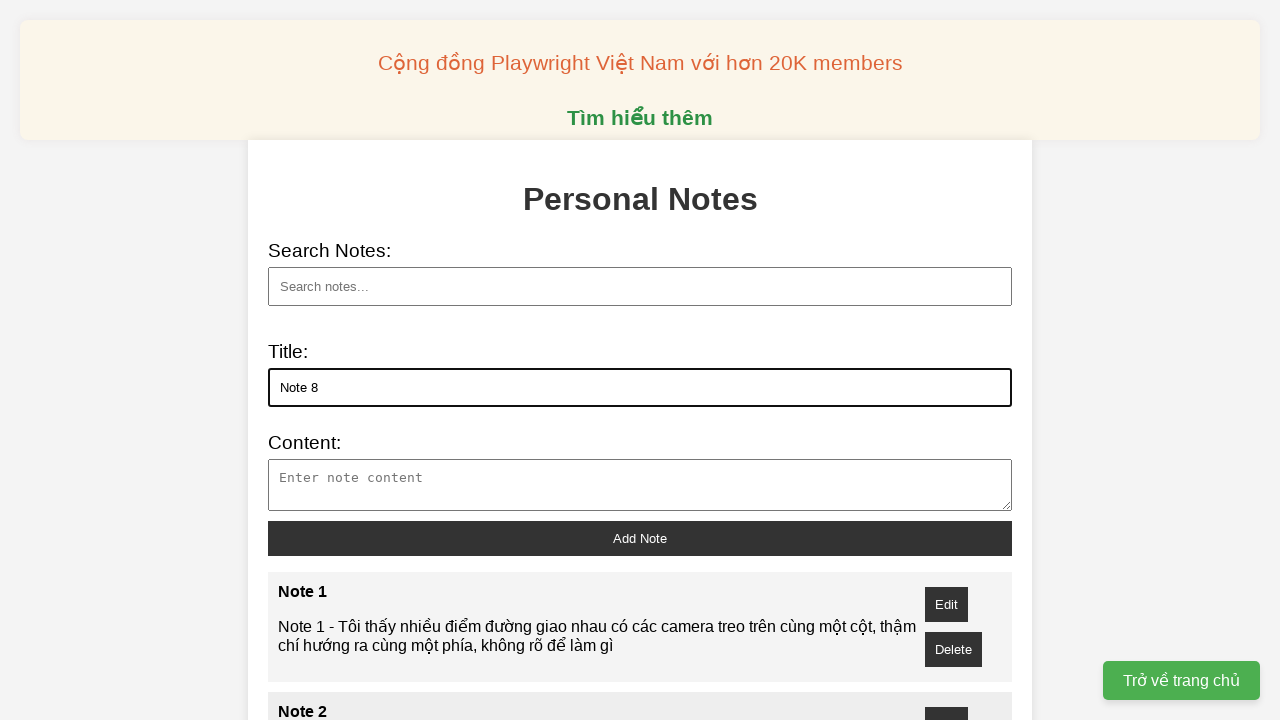

Filled note content for note 8 on xpath=//textarea[@id='note-content']
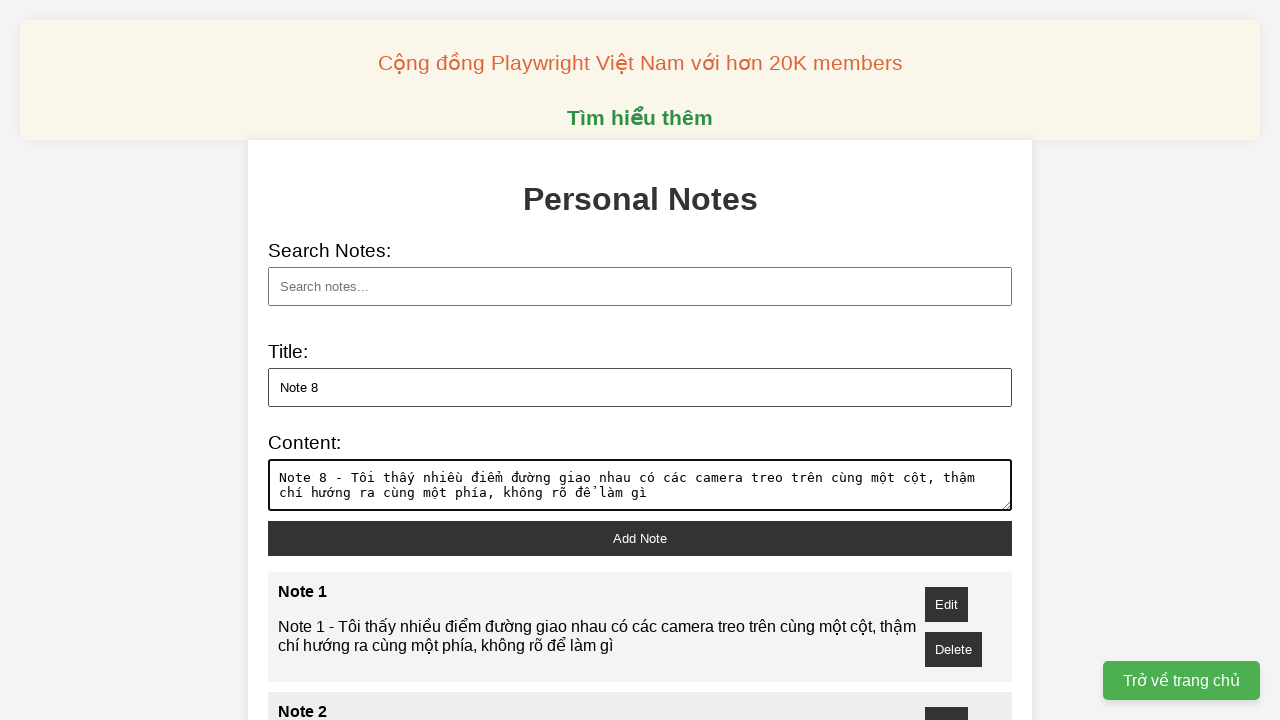

Clicked add note button for note 8 at (640, 538) on xpath=//button[@id='add-note']
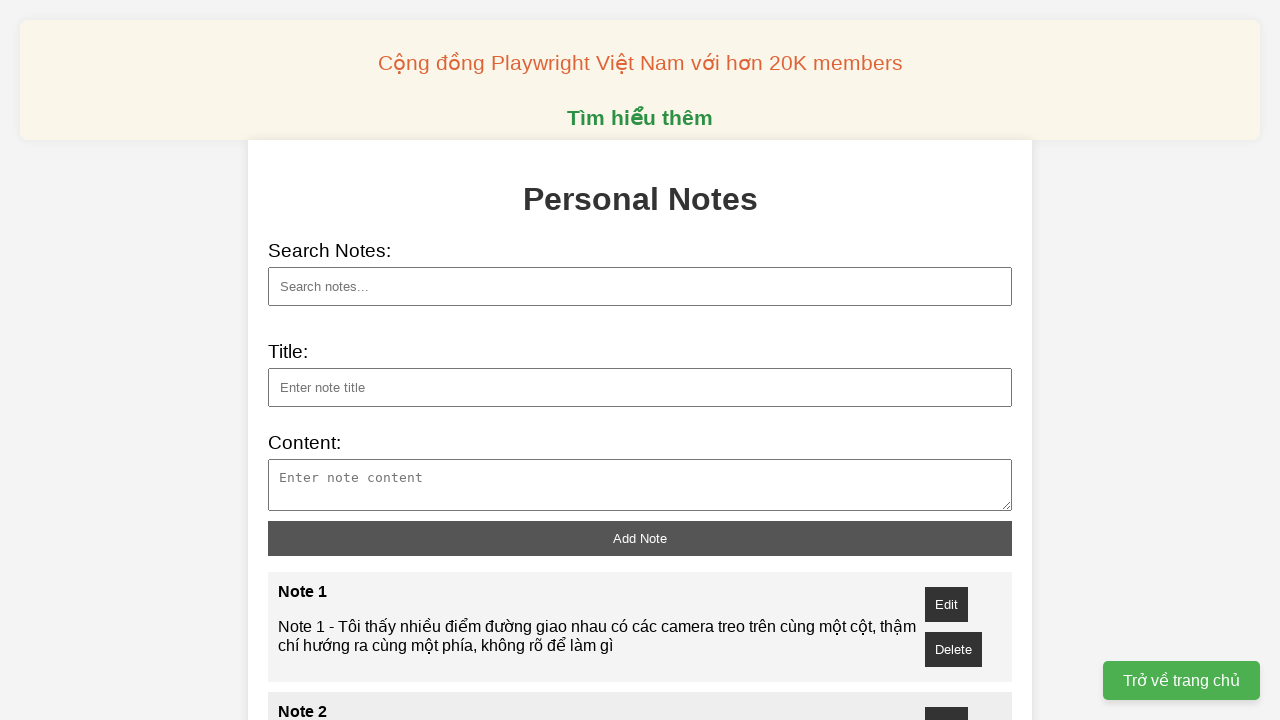

Clicked note title input field for note 9 at (640, 387) on xpath=//input[@id='note-title']
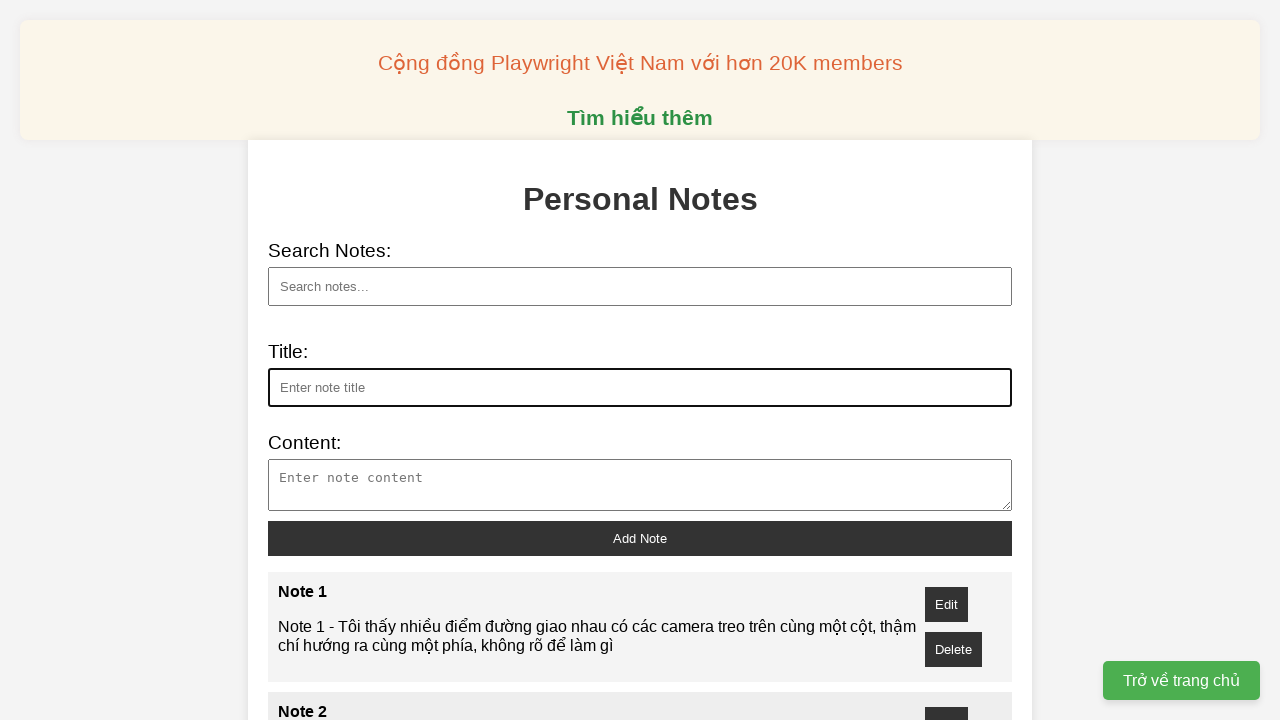

Filled note title with 'Note 9' on xpath=//input[@id='note-title']
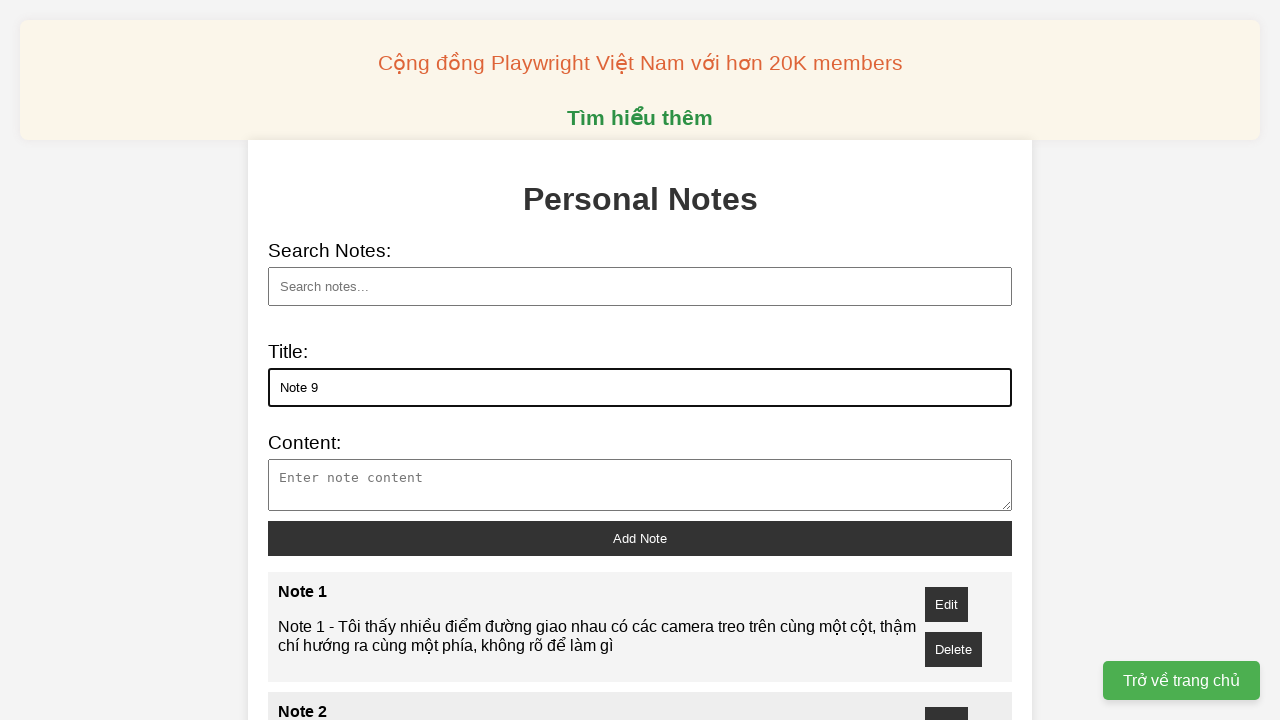

Filled note content for note 9 on xpath=//textarea[@id='note-content']
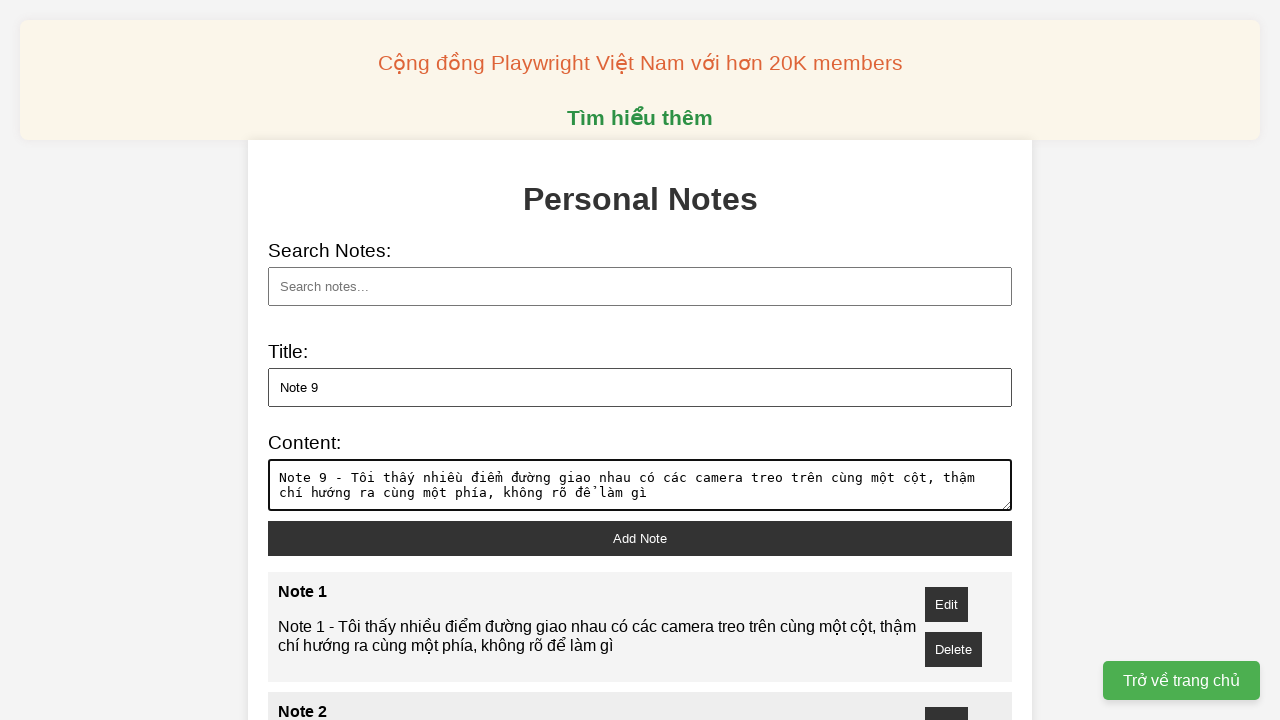

Clicked add note button for note 9 at (640, 538) on xpath=//button[@id='add-note']
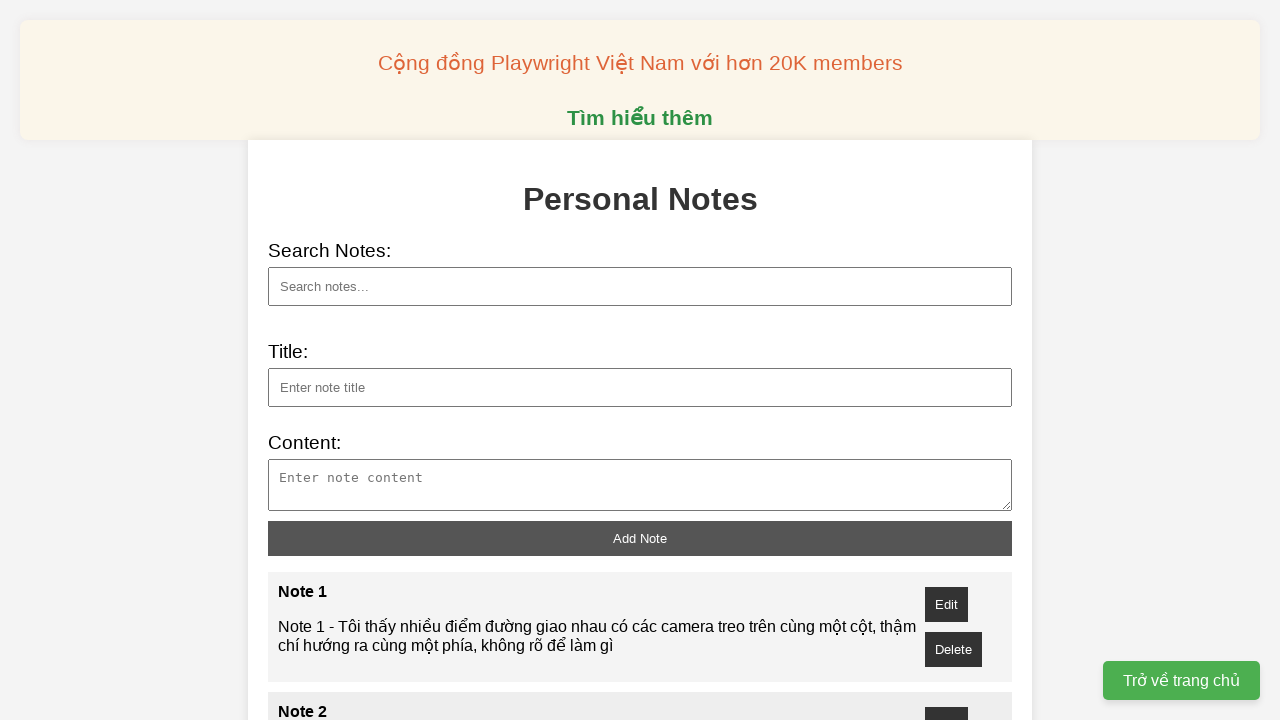

Clicked note title input field for note 10 at (640, 387) on xpath=//input[@id='note-title']
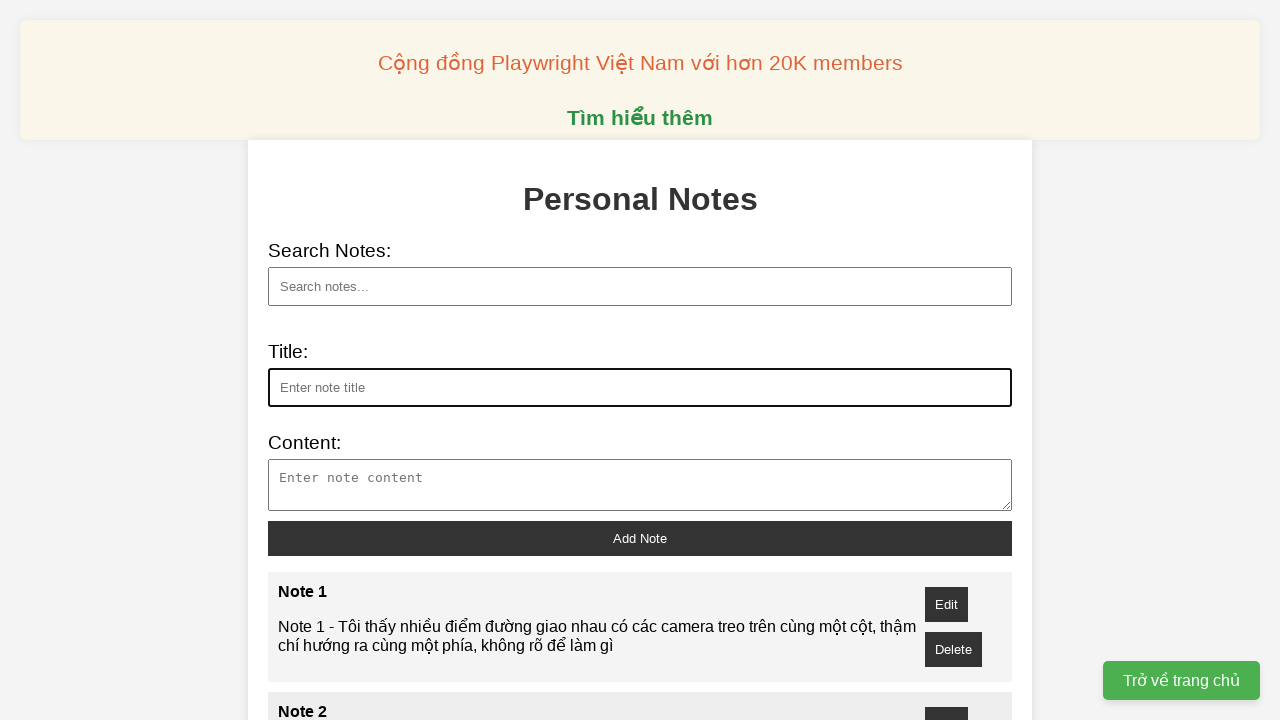

Filled note title with 'Note 10' on xpath=//input[@id='note-title']
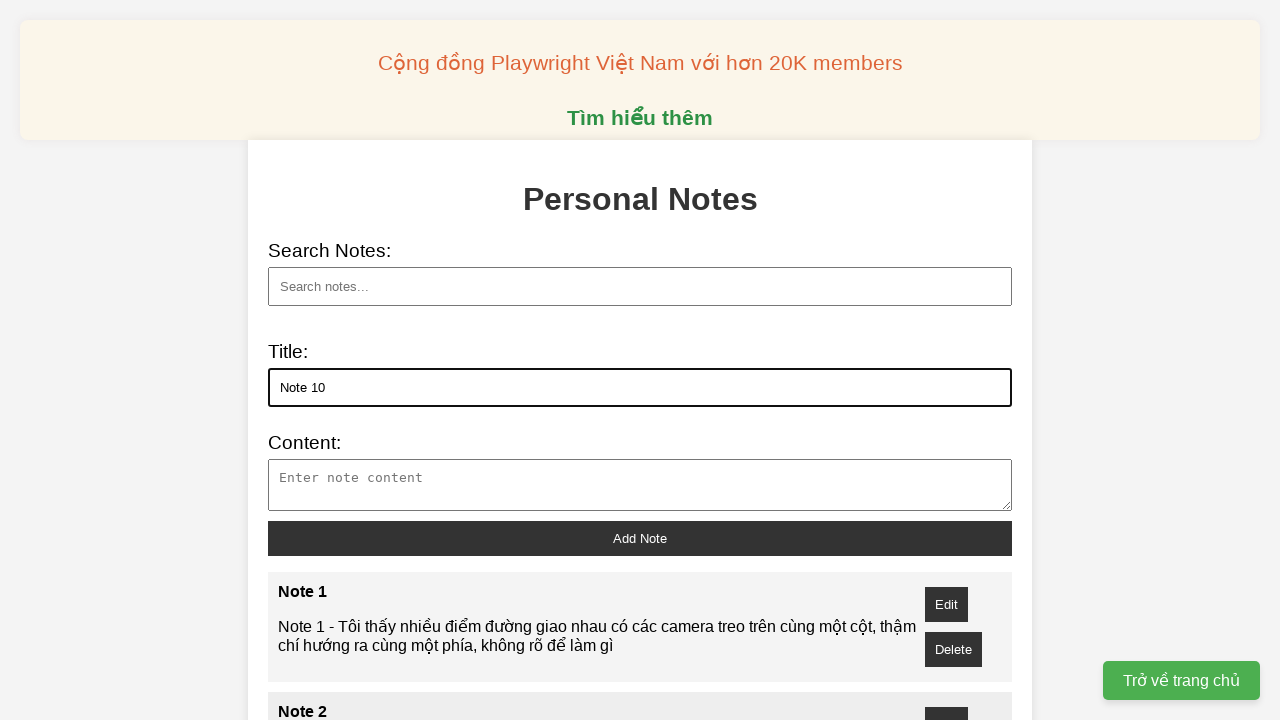

Filled note content for note 10 on xpath=//textarea[@id='note-content']
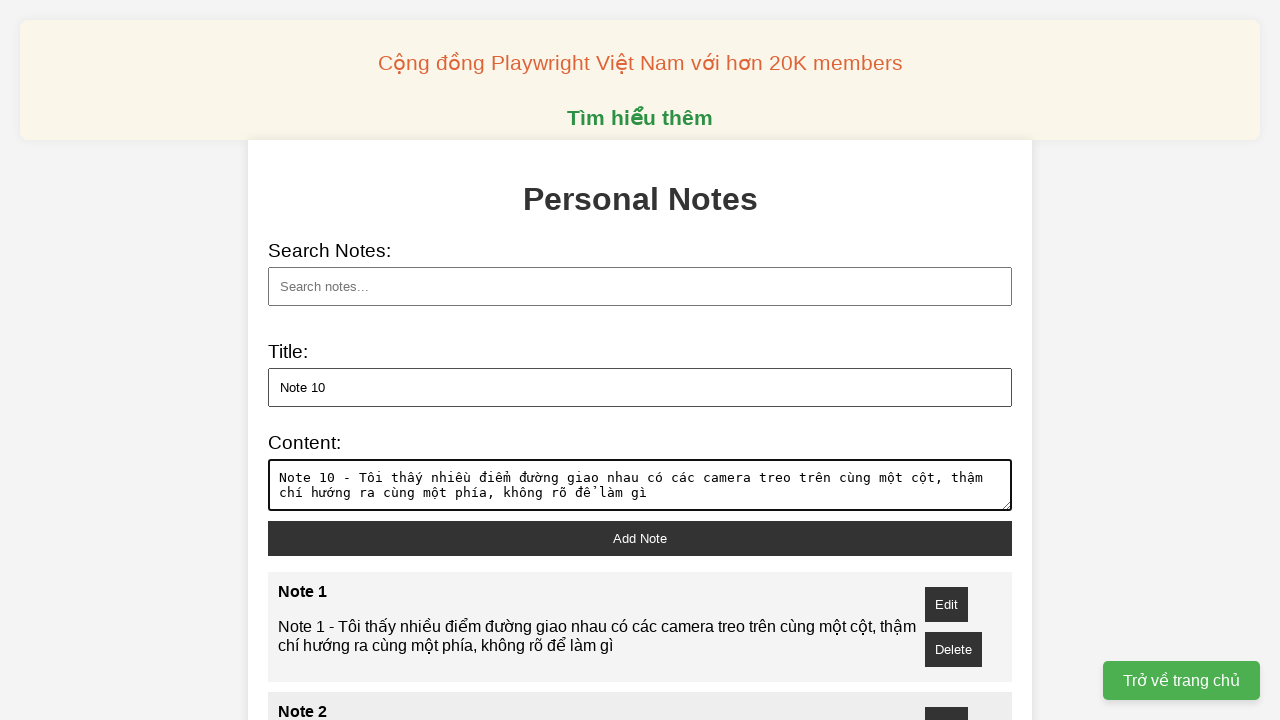

Clicked add note button for note 10 at (640, 538) on xpath=//button[@id='add-note']
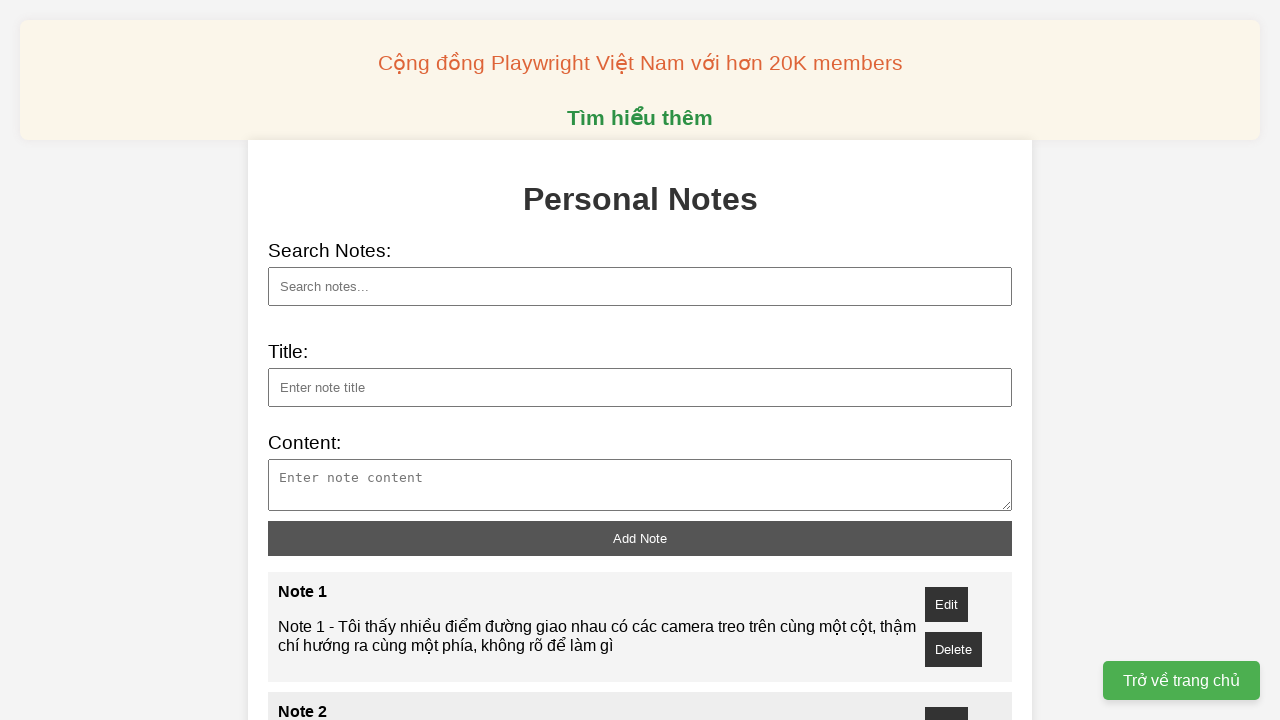

Clicked on search input field at (640, 286) on xpath=//input[@id='search']
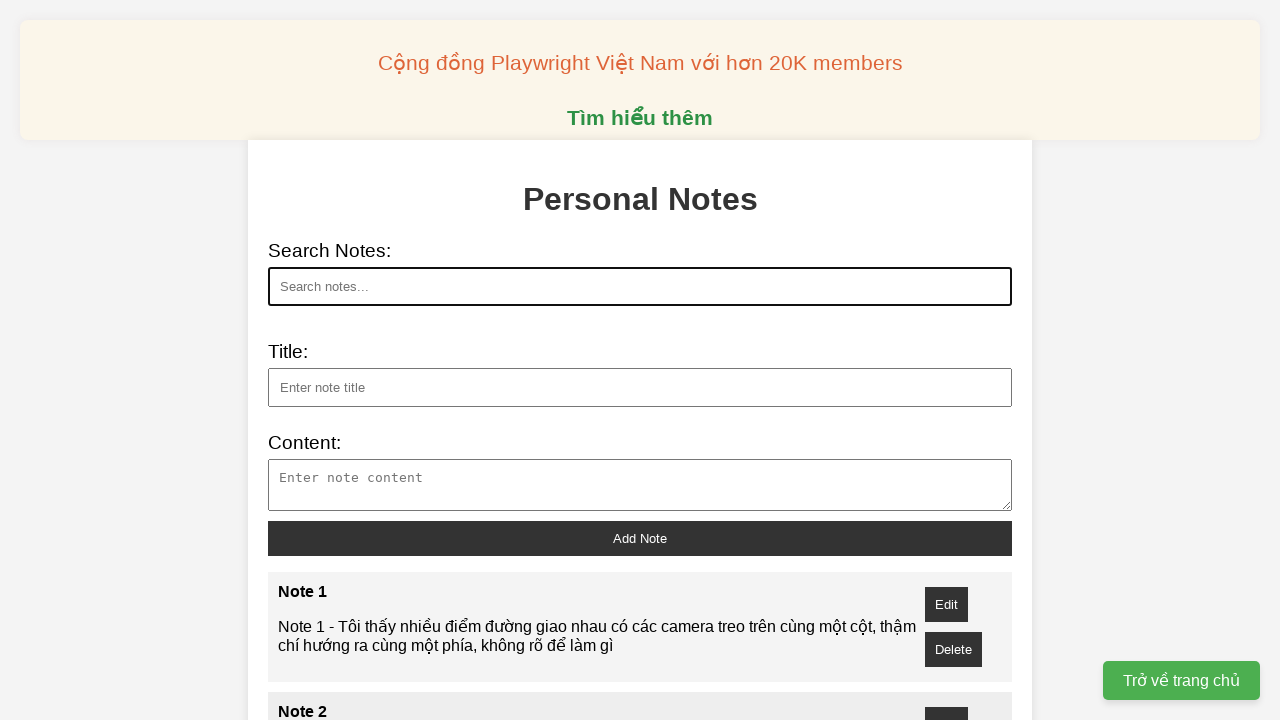

Filled search field with 'Note 10' to find specific note on xpath=//input[@id='search']
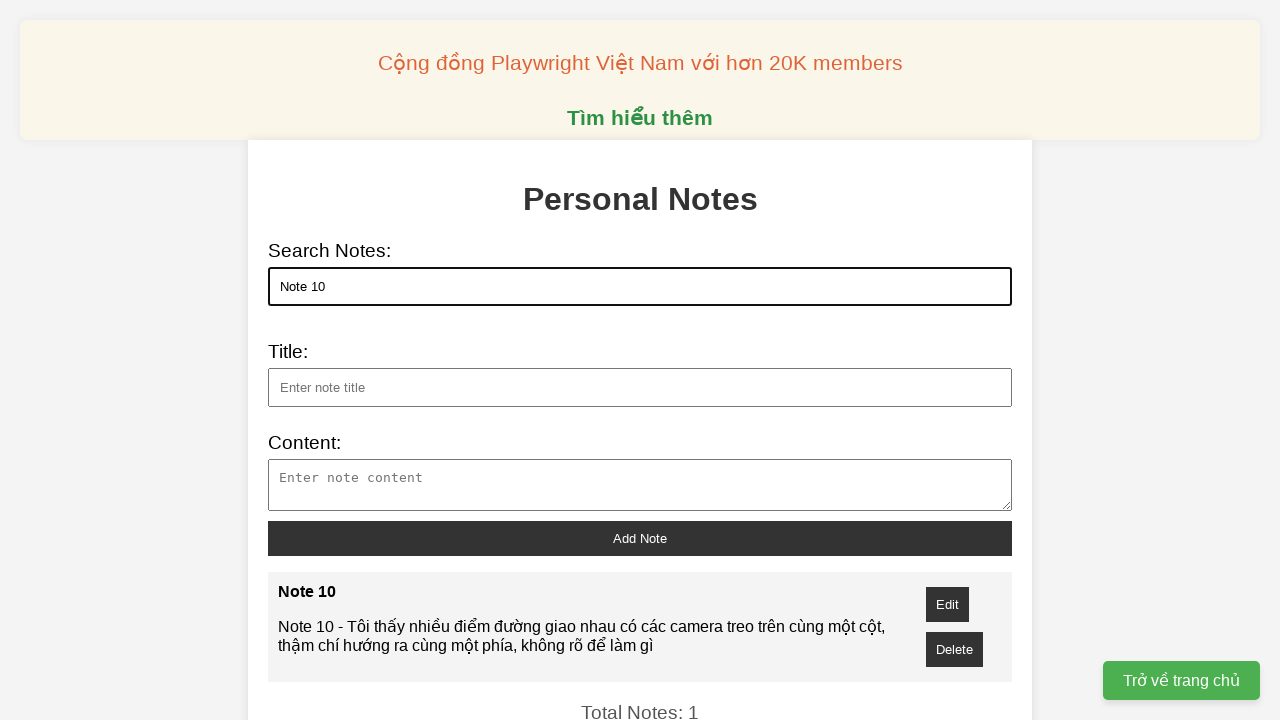

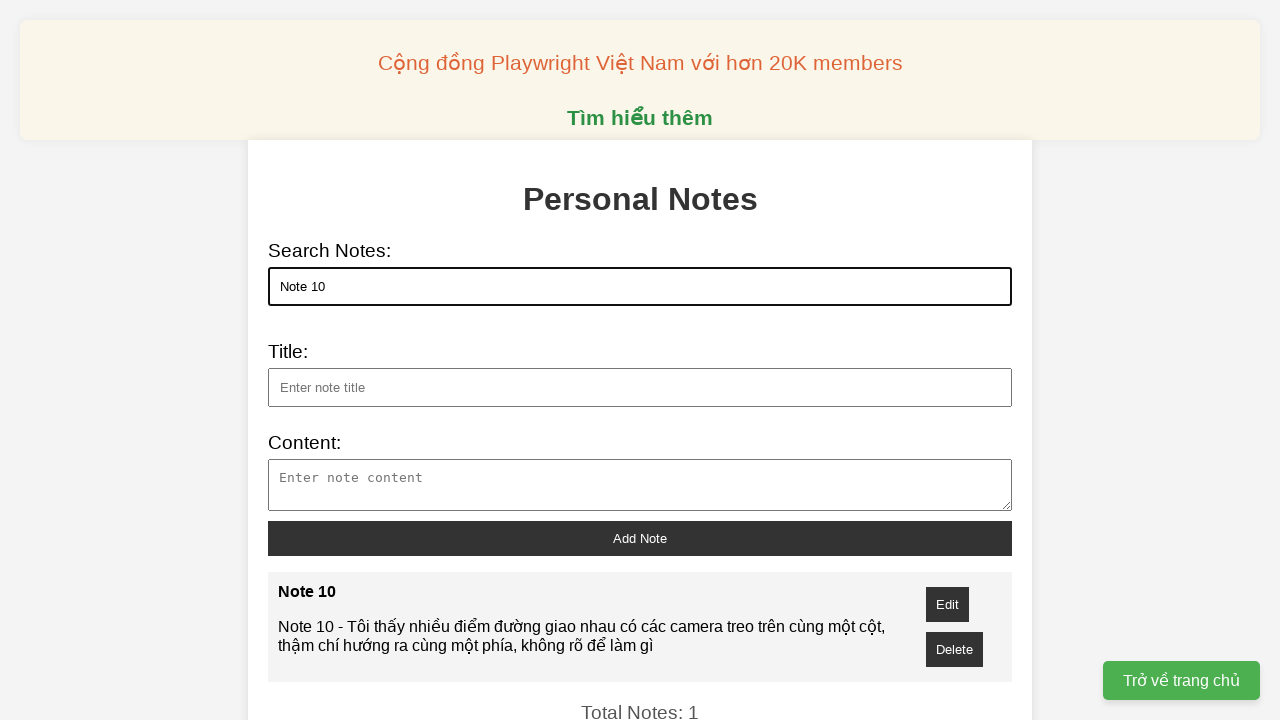